Tests infinite scroll page by scrolling down and up multiple times using JavaScript executor

Starting URL: https://practice.cydeo.com/infinite_scroll

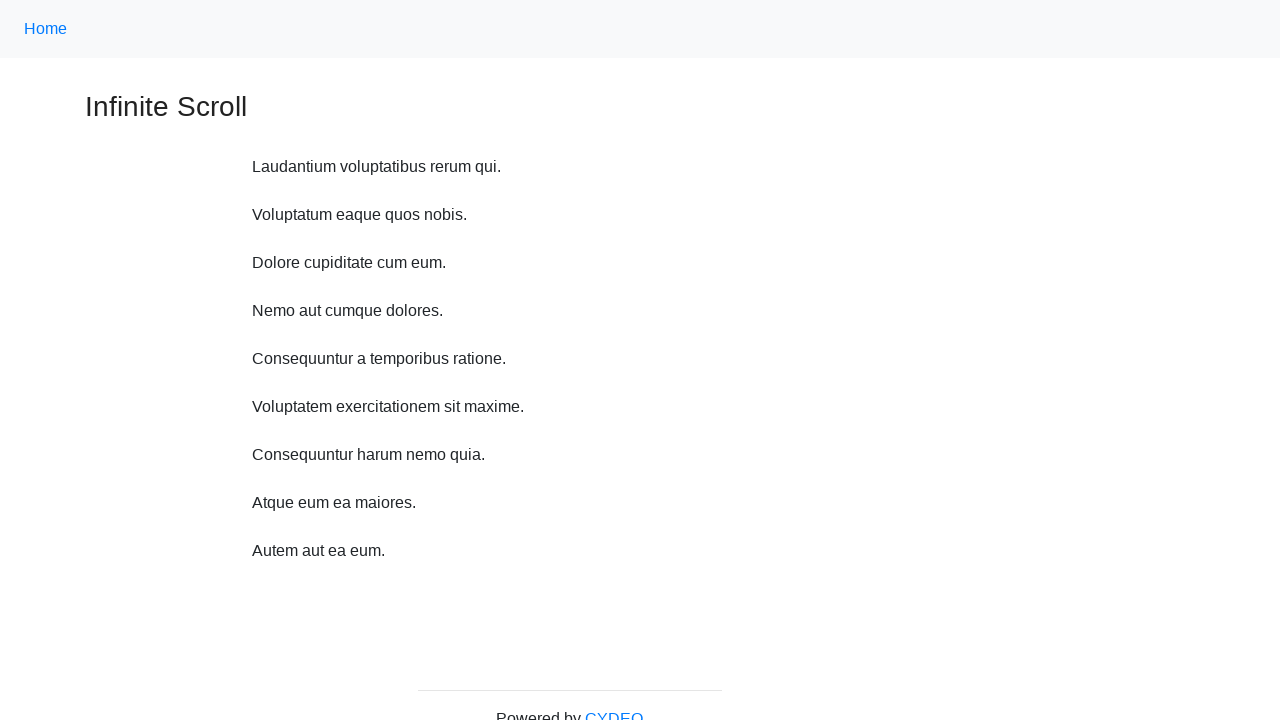

Scrolled down 750 pixels
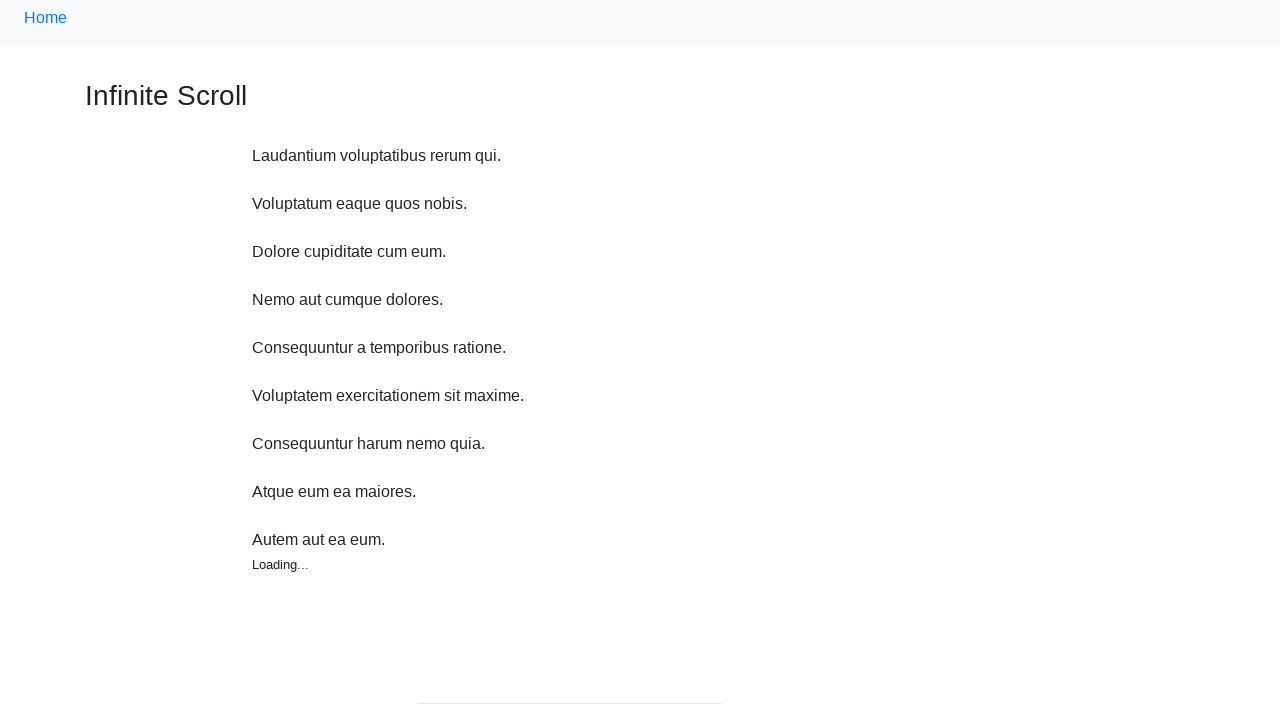

Waited 500ms after scrolling down
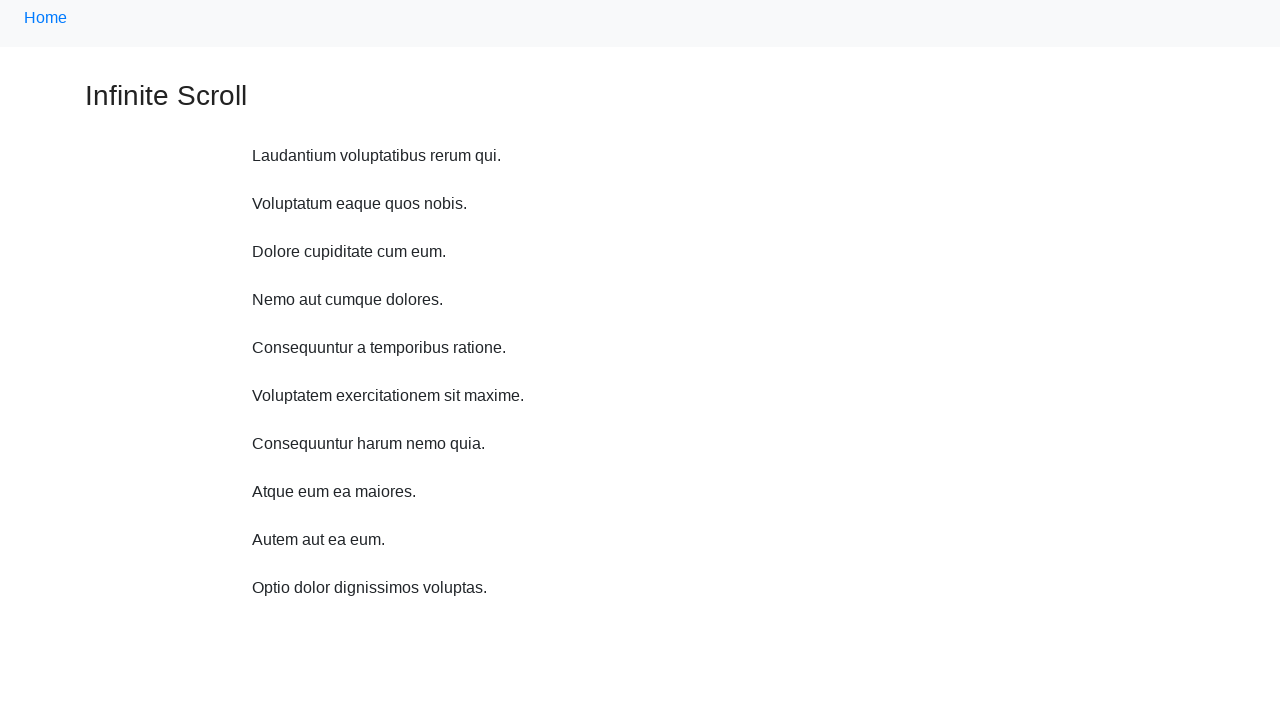

Scrolled down 750 pixels
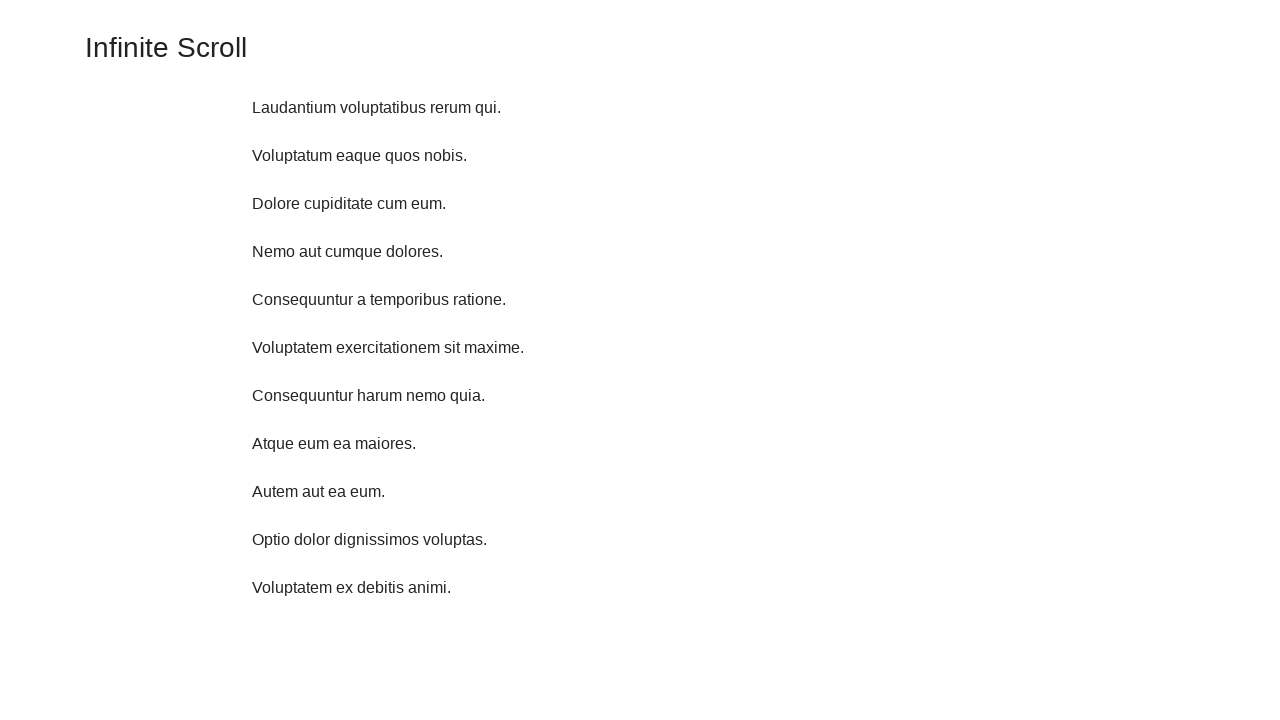

Waited 500ms after scrolling down
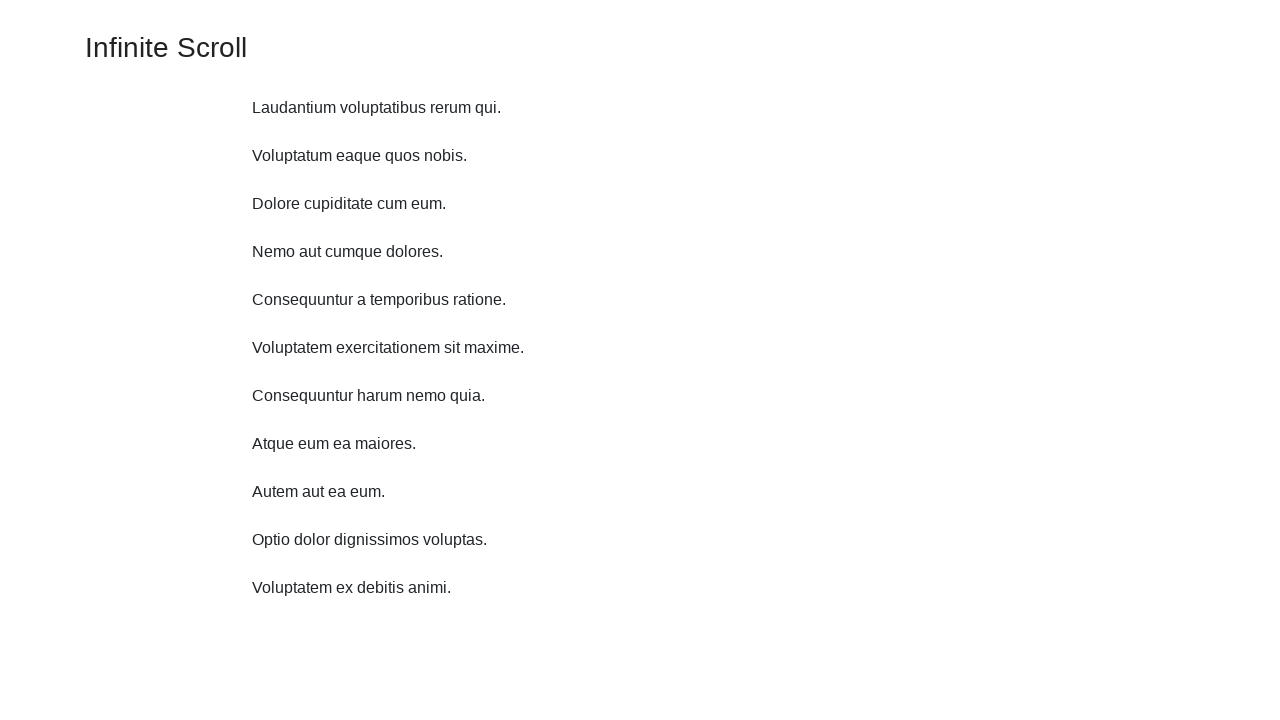

Scrolled down 750 pixels
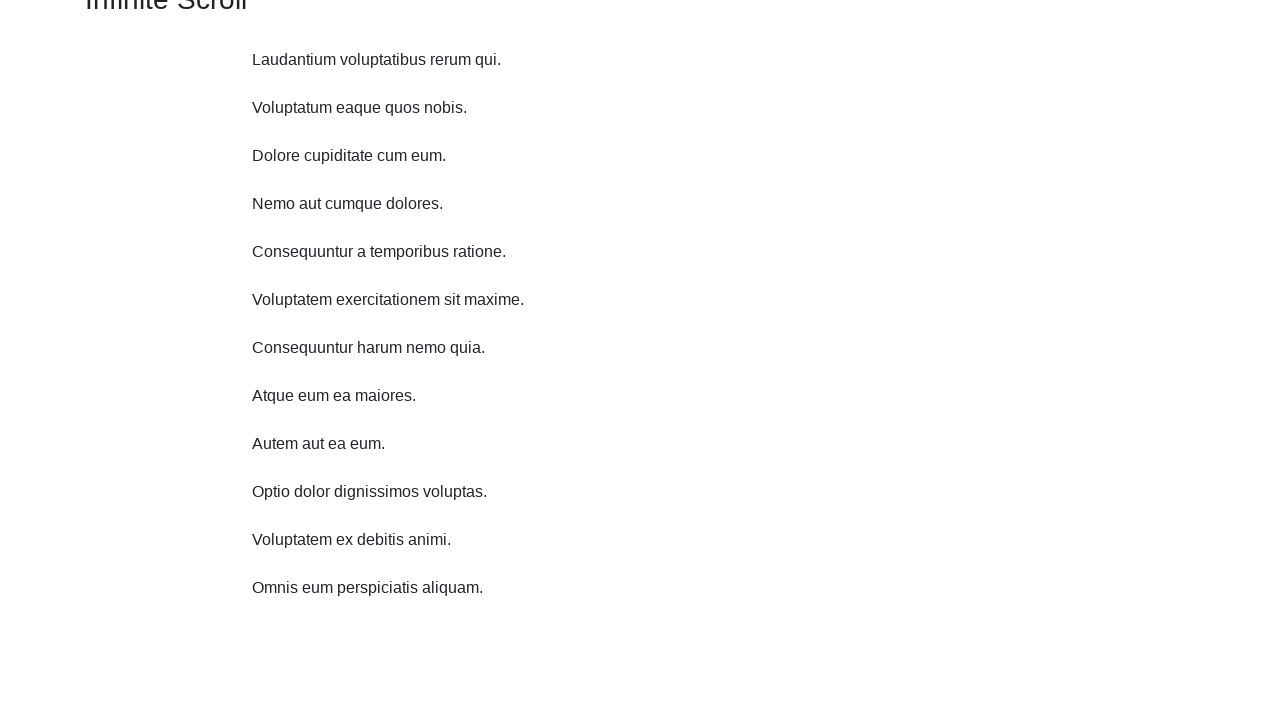

Waited 500ms after scrolling down
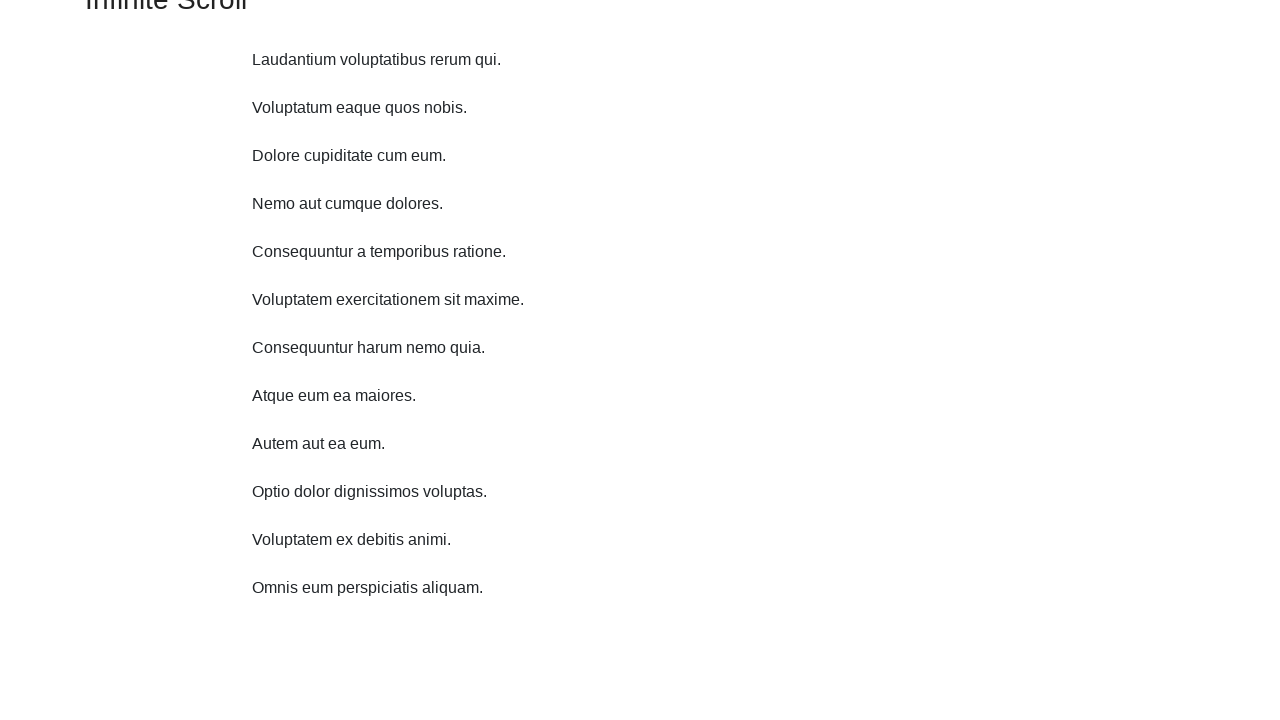

Scrolled down 750 pixels
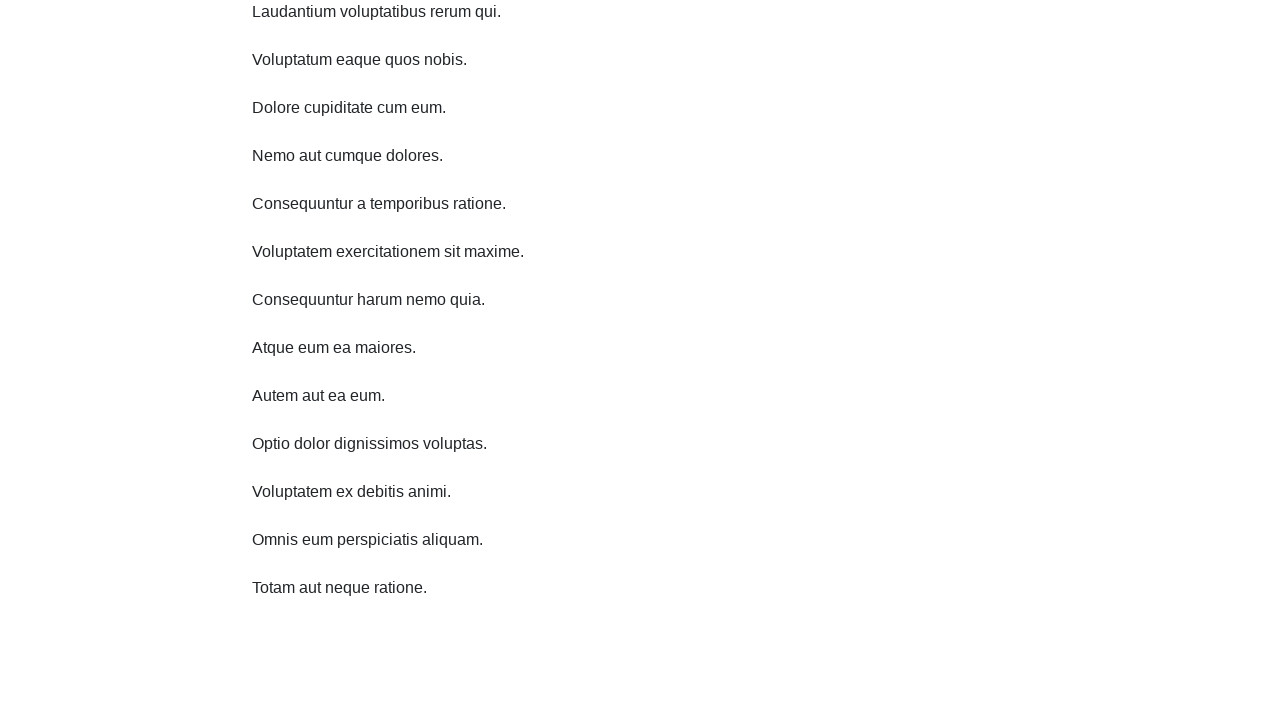

Waited 500ms after scrolling down
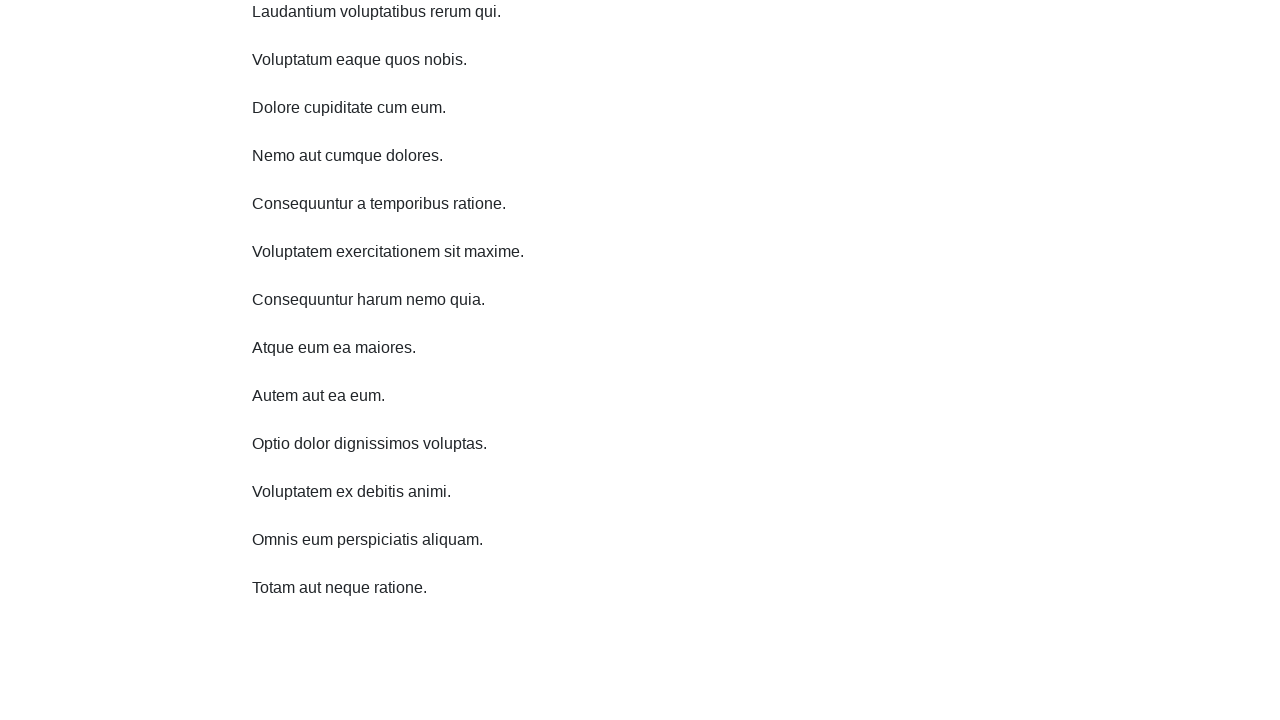

Scrolled down 750 pixels
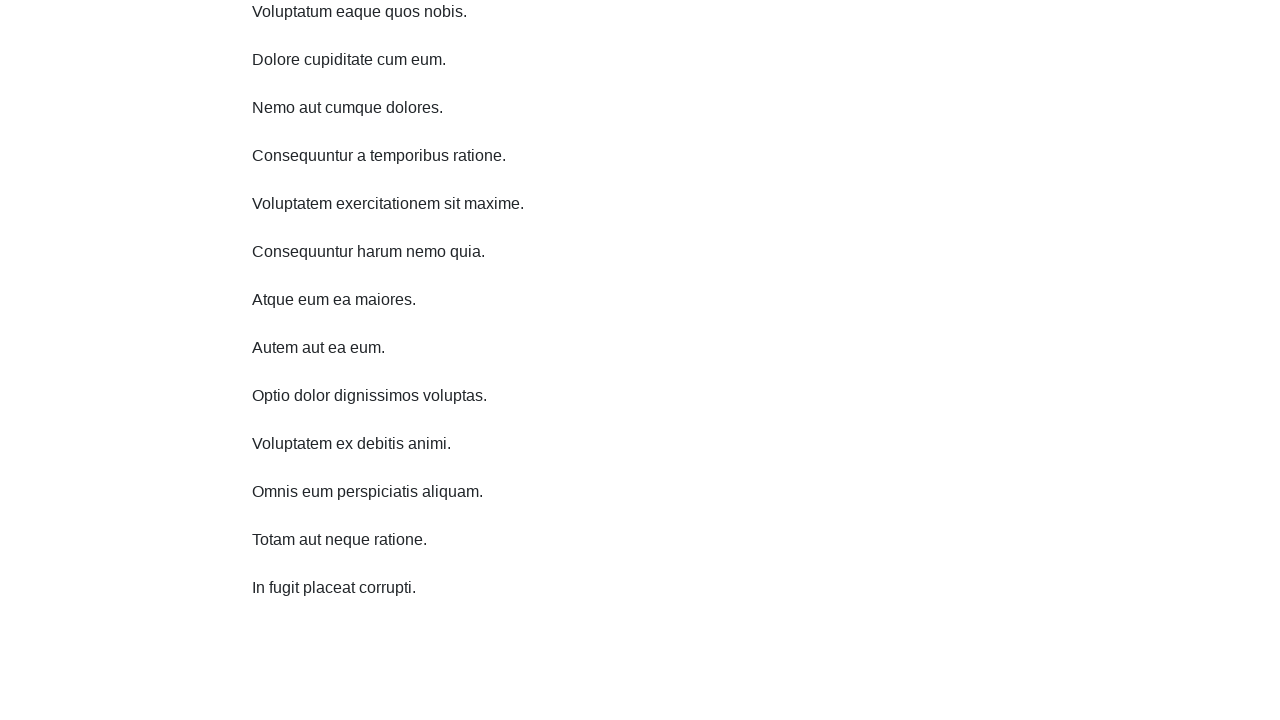

Waited 500ms after scrolling down
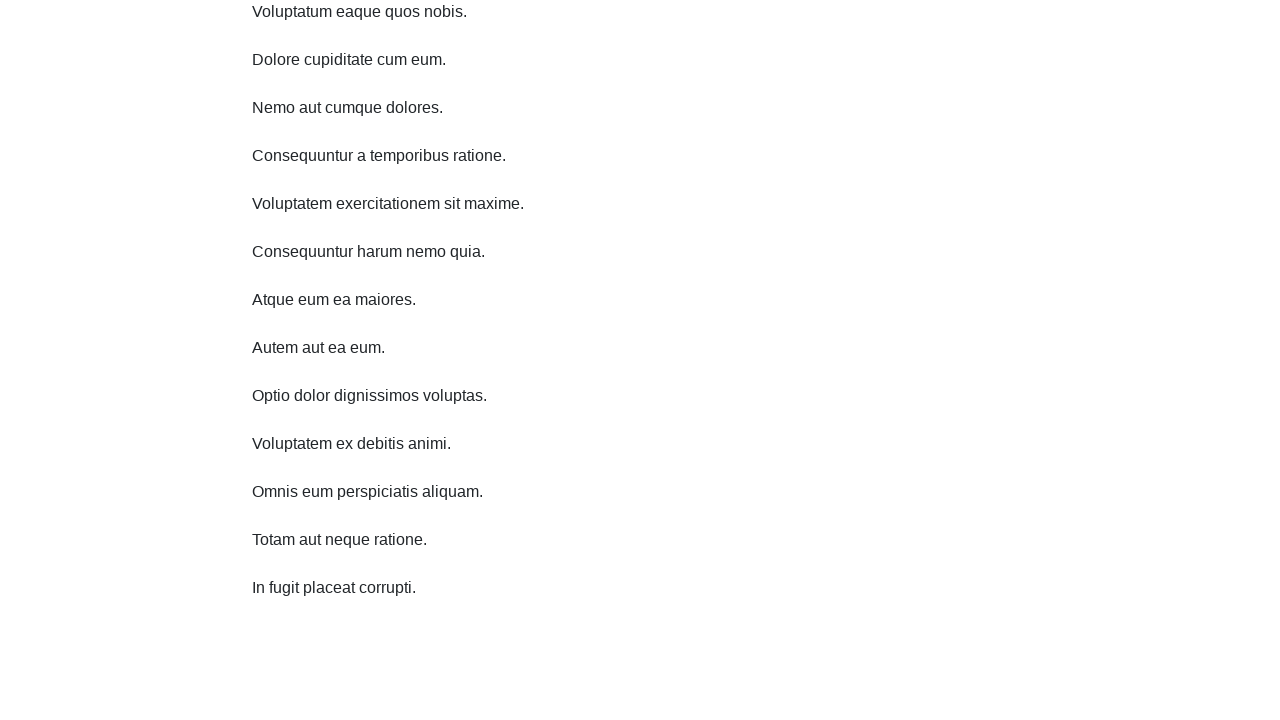

Scrolled down 750 pixels
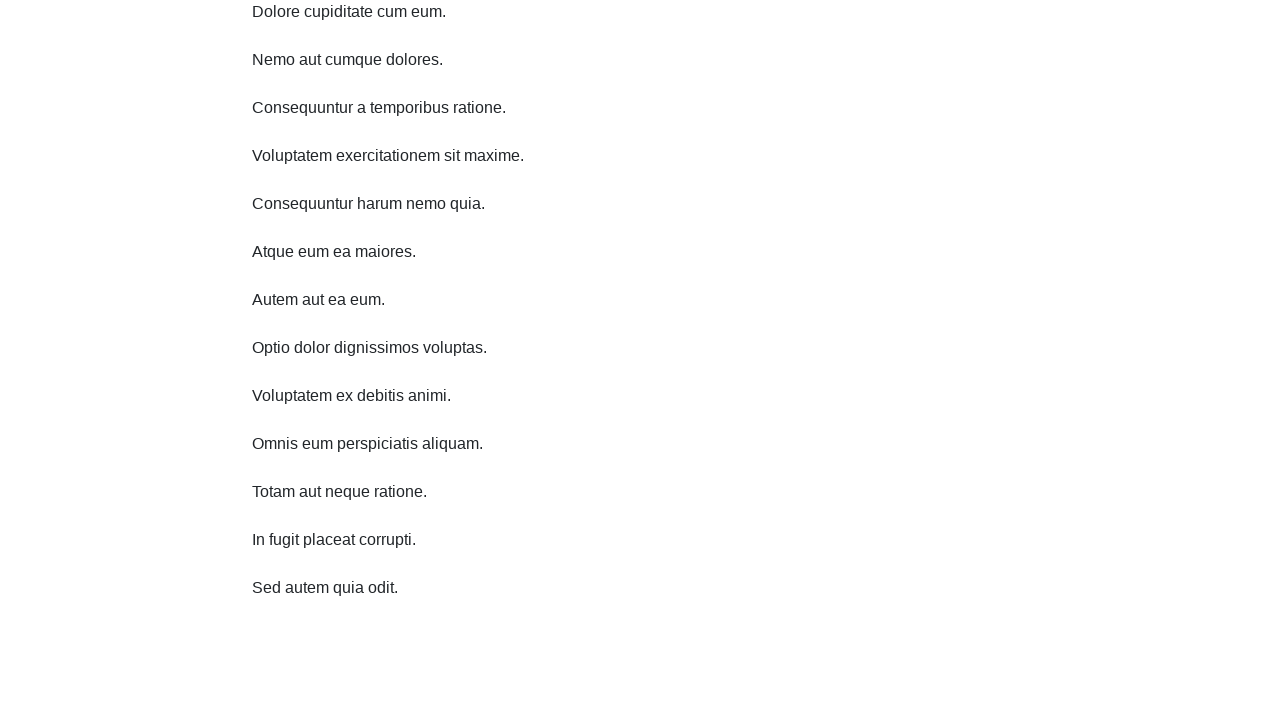

Waited 500ms after scrolling down
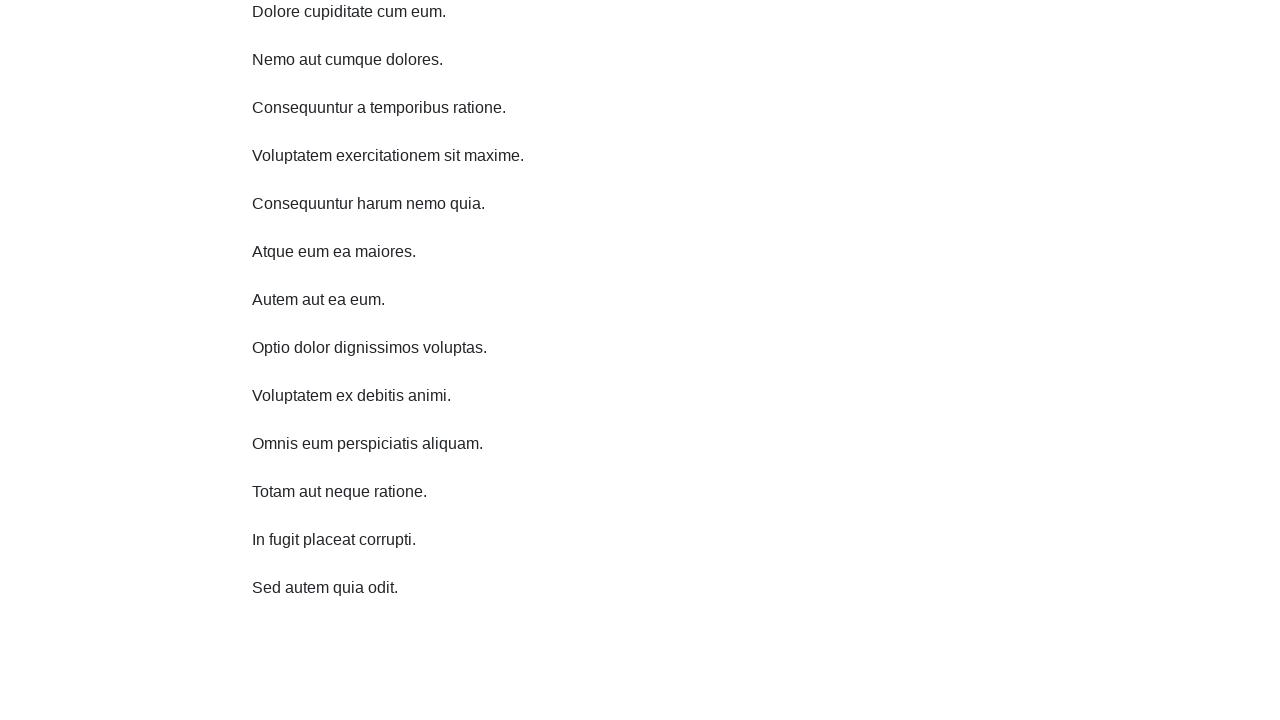

Scrolled down 750 pixels
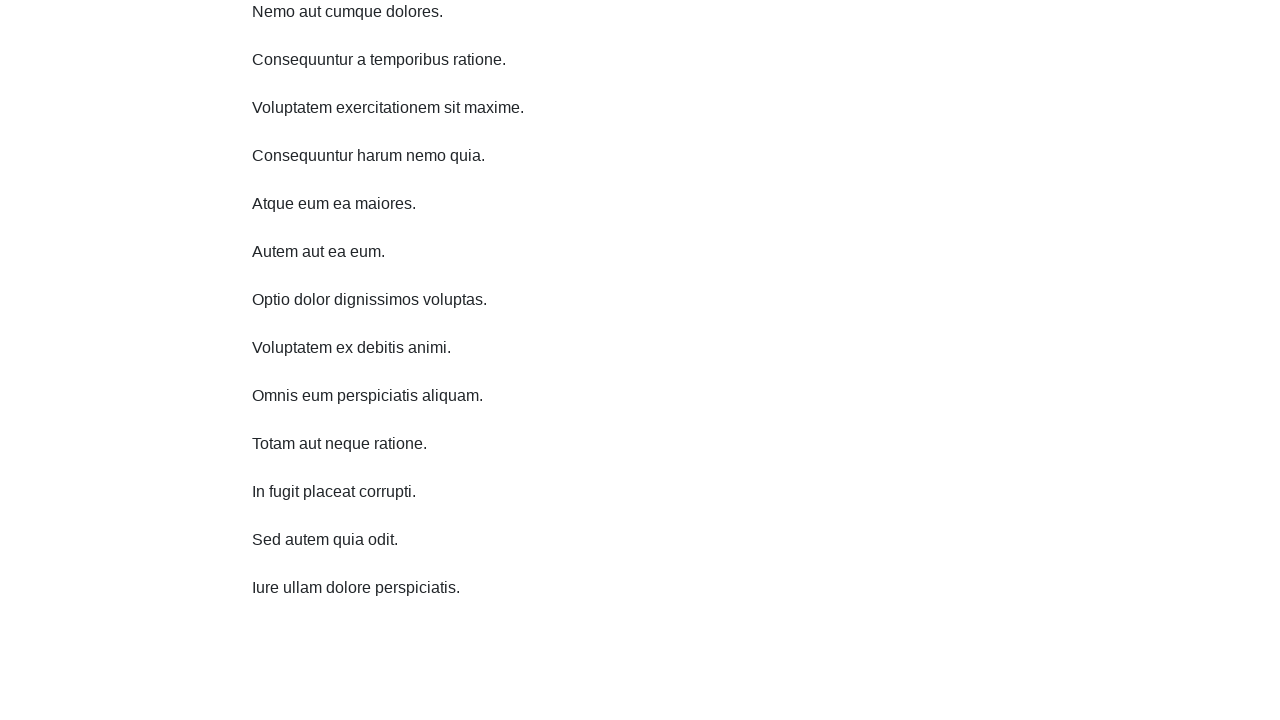

Waited 500ms after scrolling down
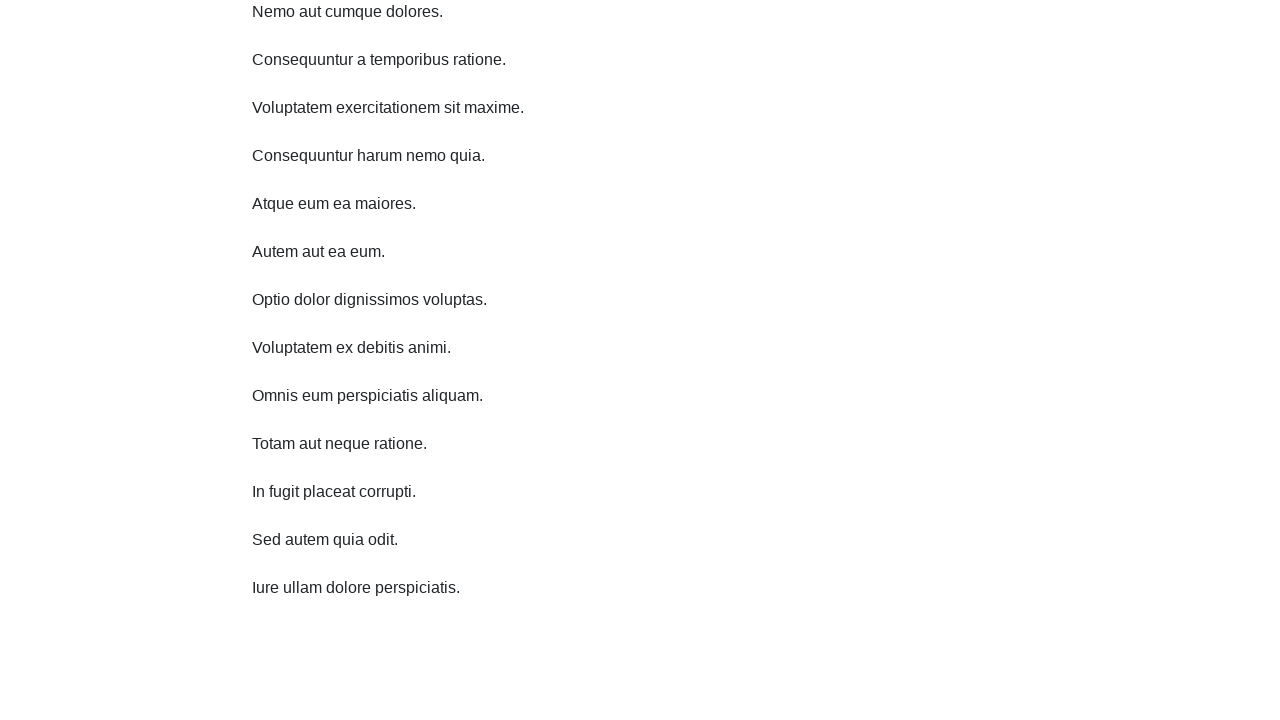

Scrolled down 750 pixels
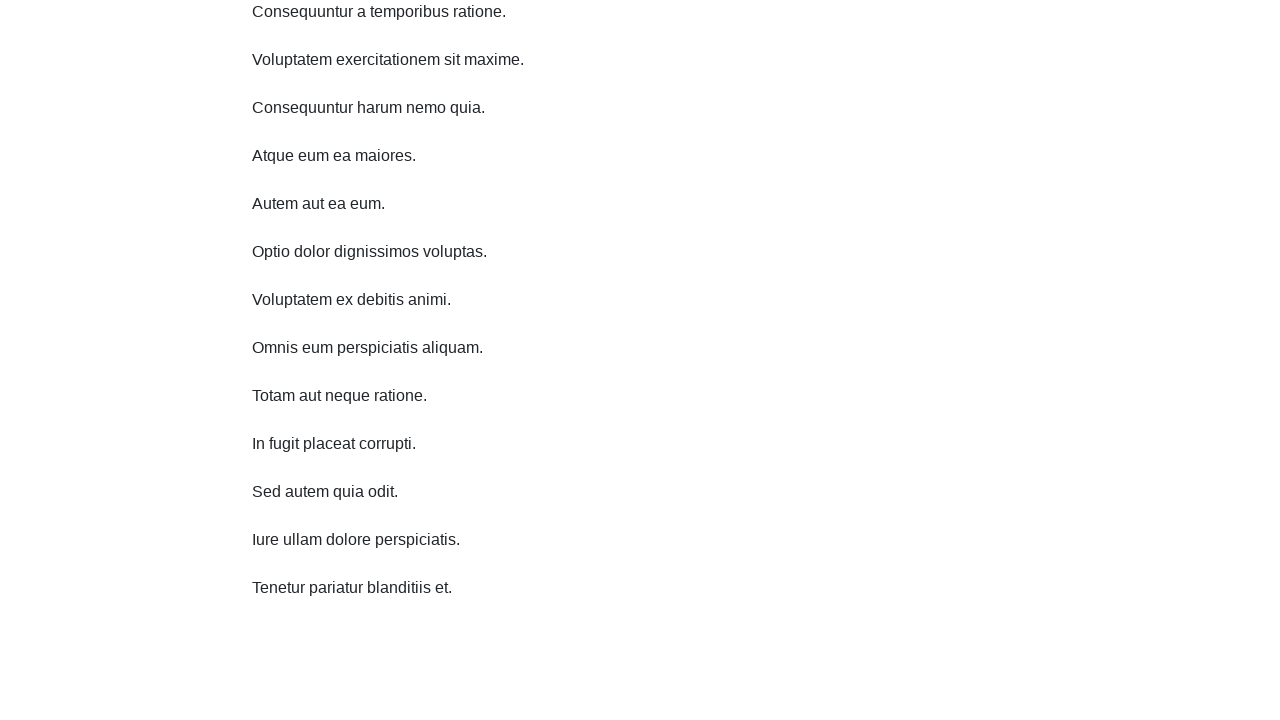

Waited 500ms after scrolling down
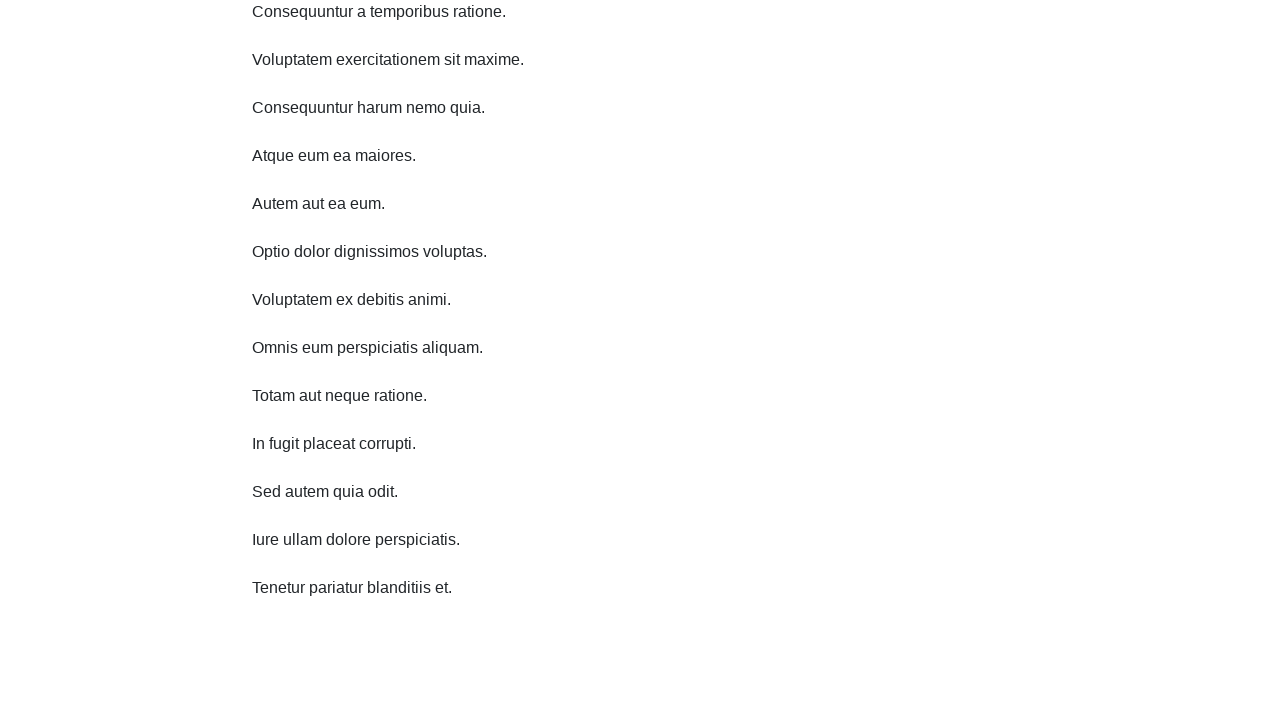

Scrolled down 750 pixels
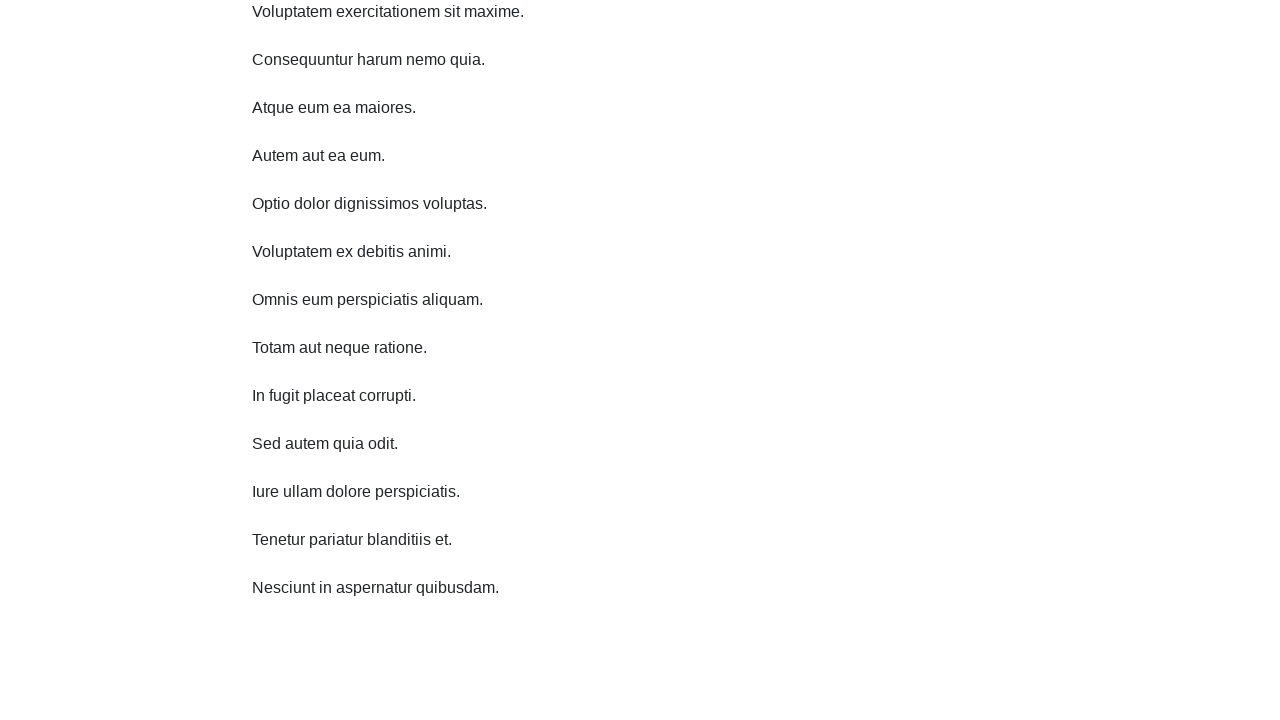

Waited 500ms after scrolling down
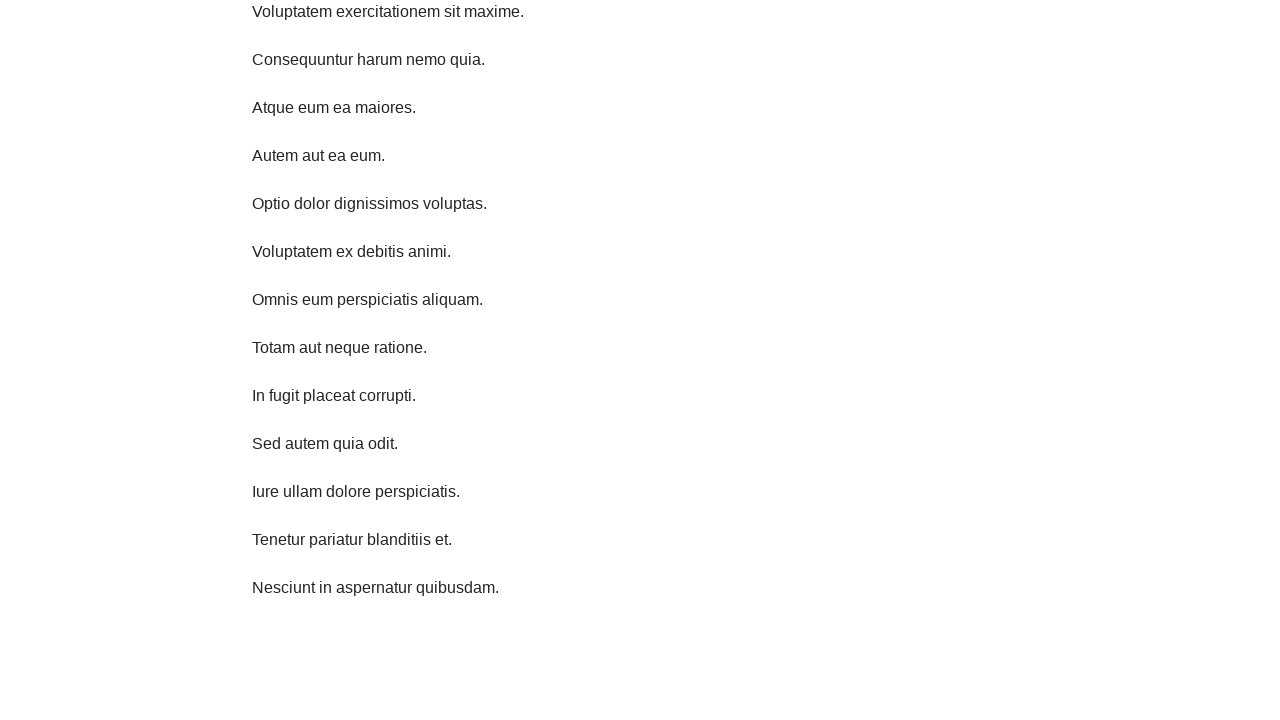

Scrolled down 750 pixels
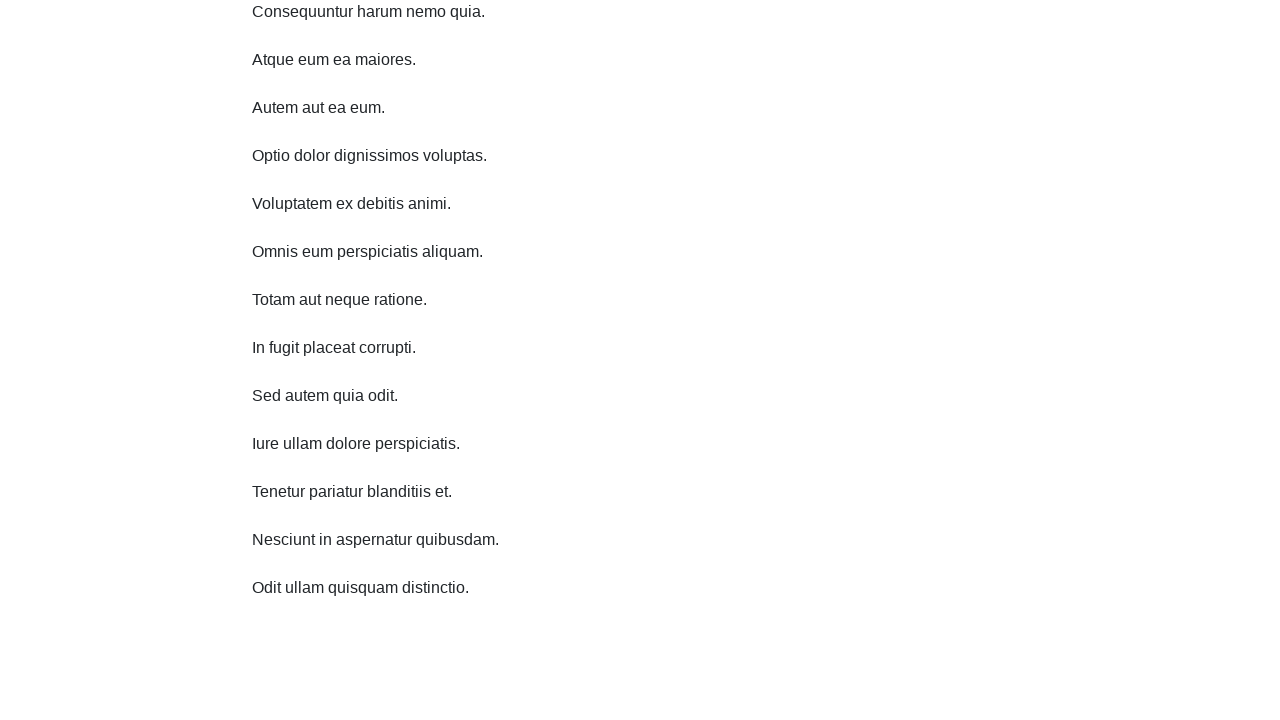

Waited 500ms after scrolling down
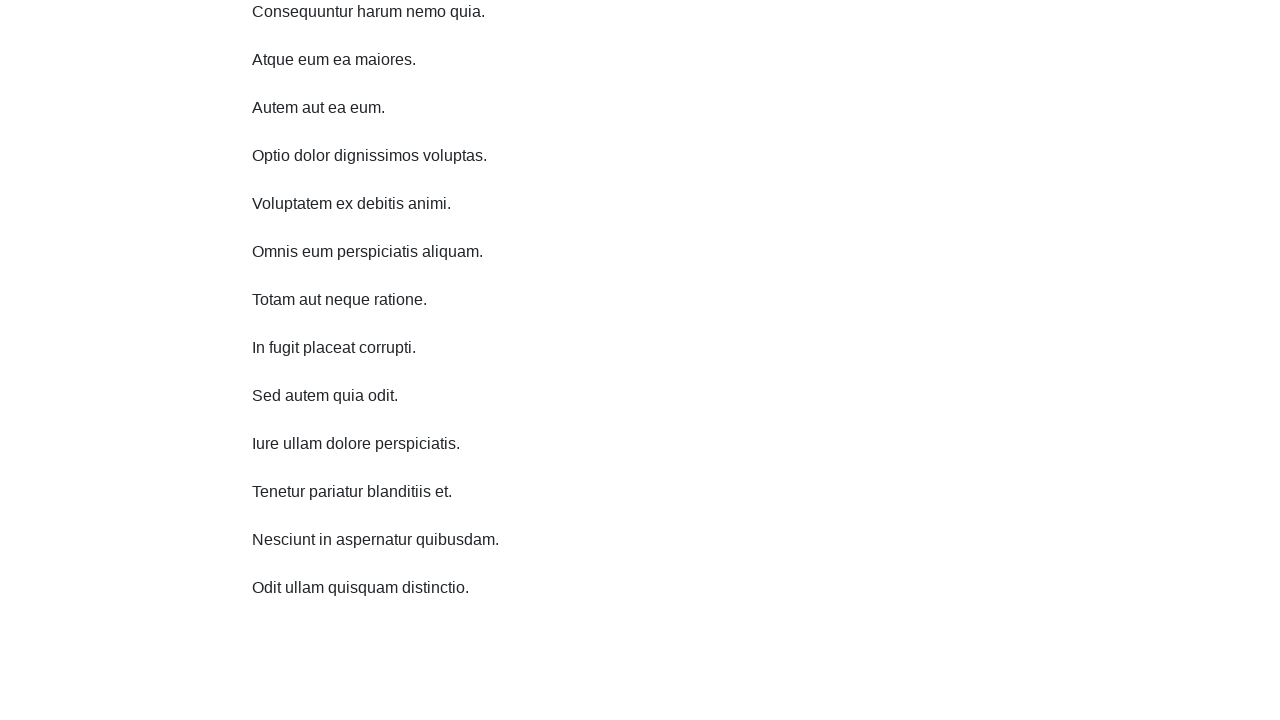

Scrolled up 750 pixels
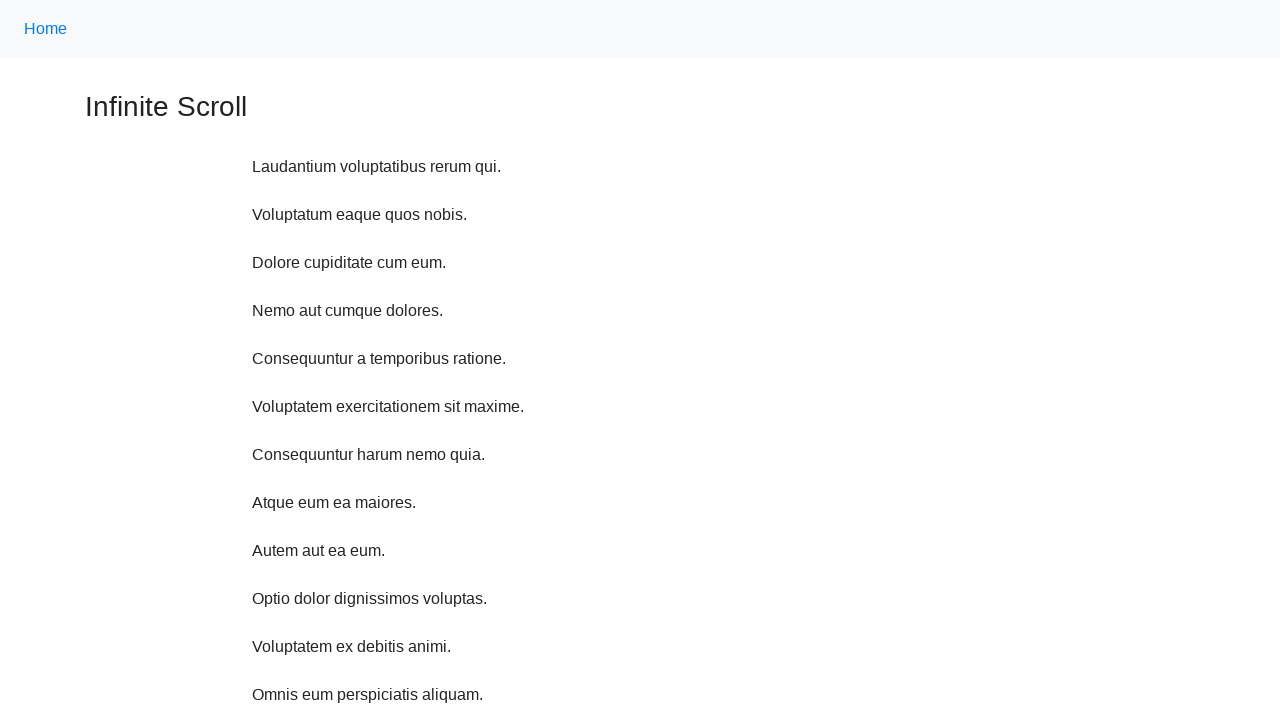

Waited 500ms after scrolling up
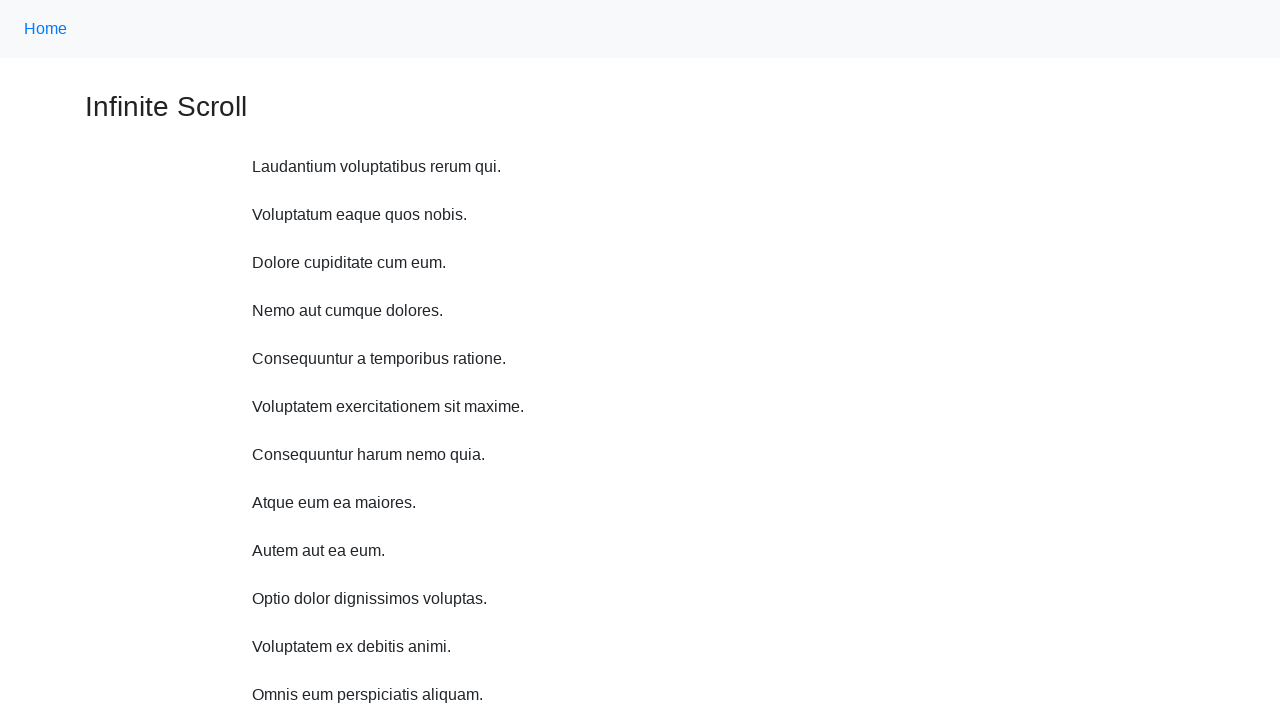

Scrolled up 750 pixels
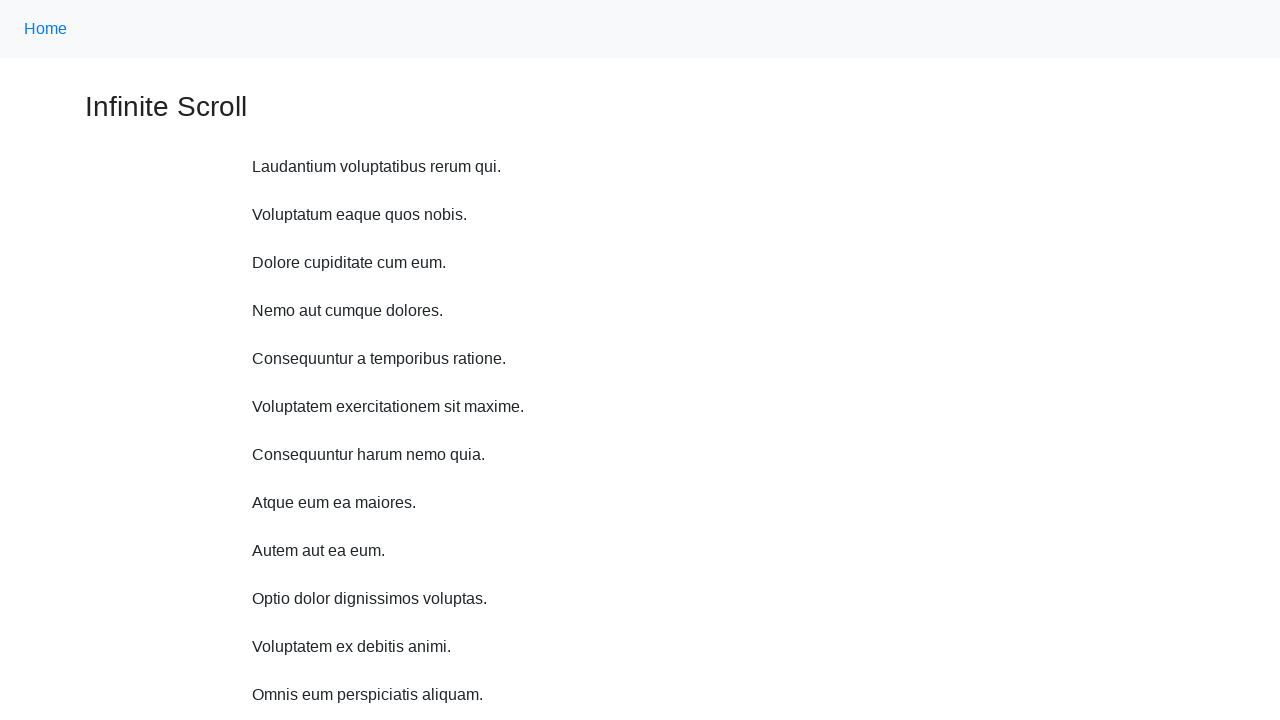

Waited 500ms after scrolling up
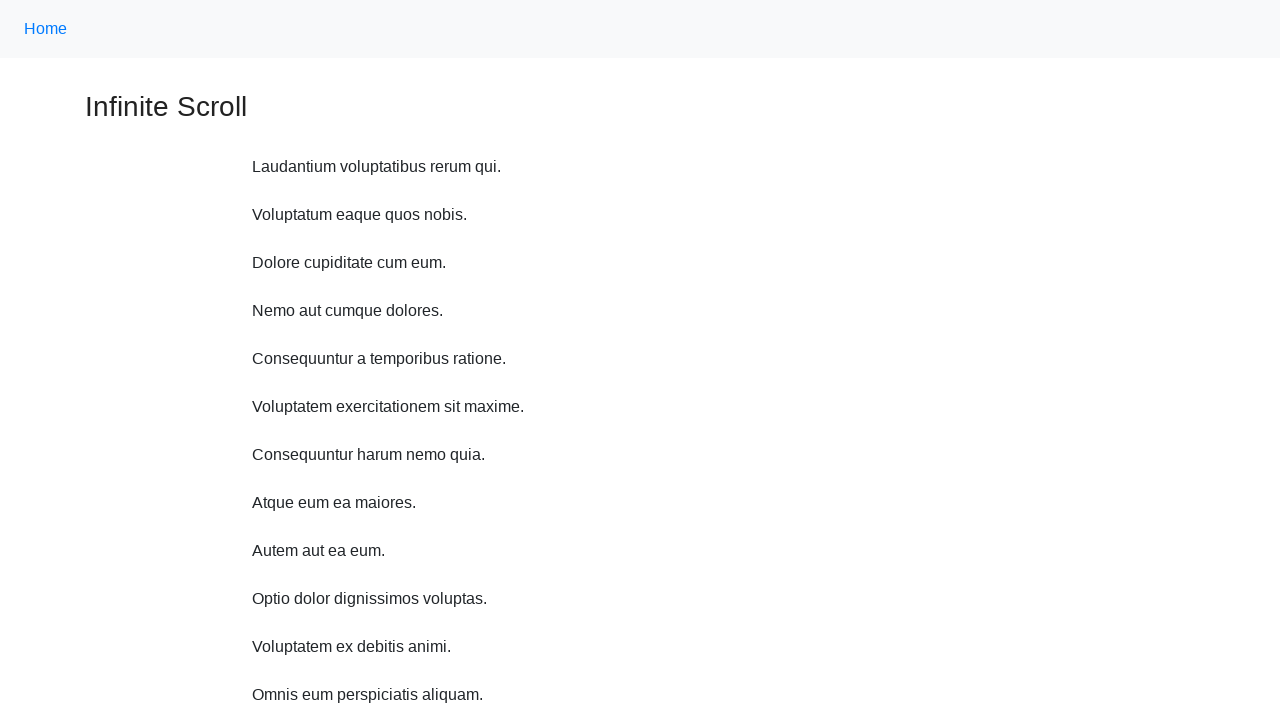

Scrolled up 750 pixels
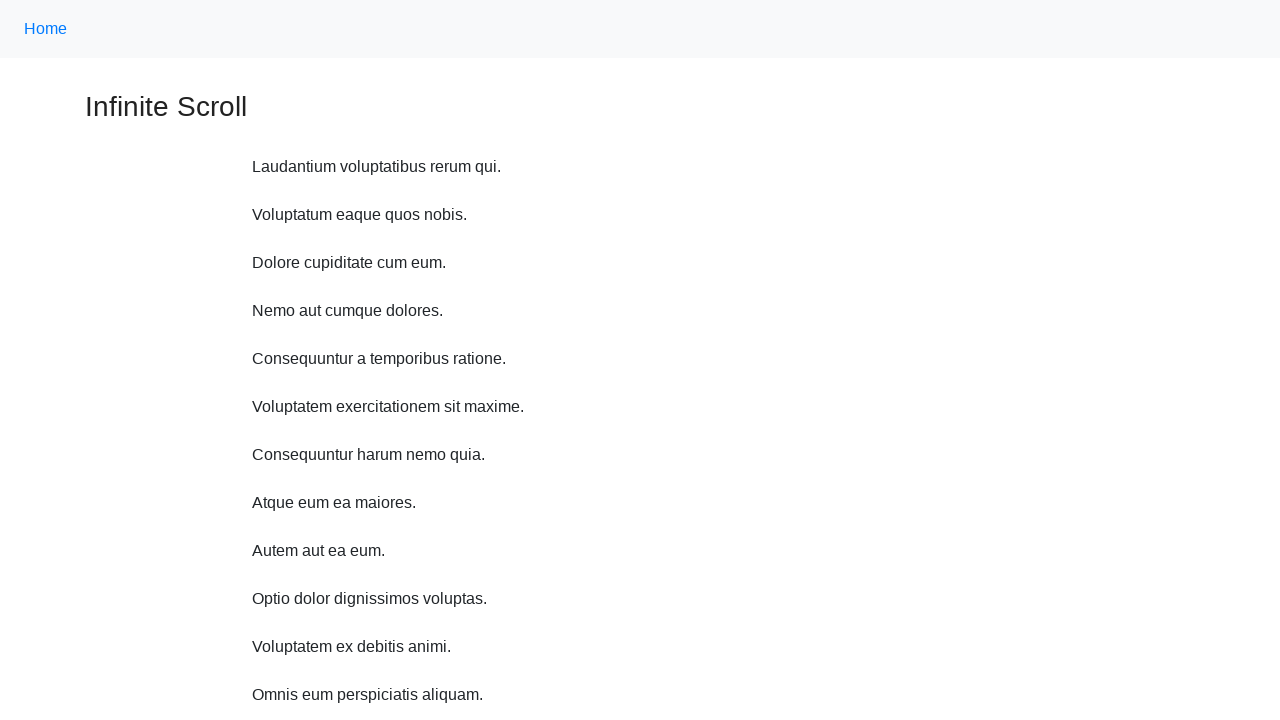

Waited 500ms after scrolling up
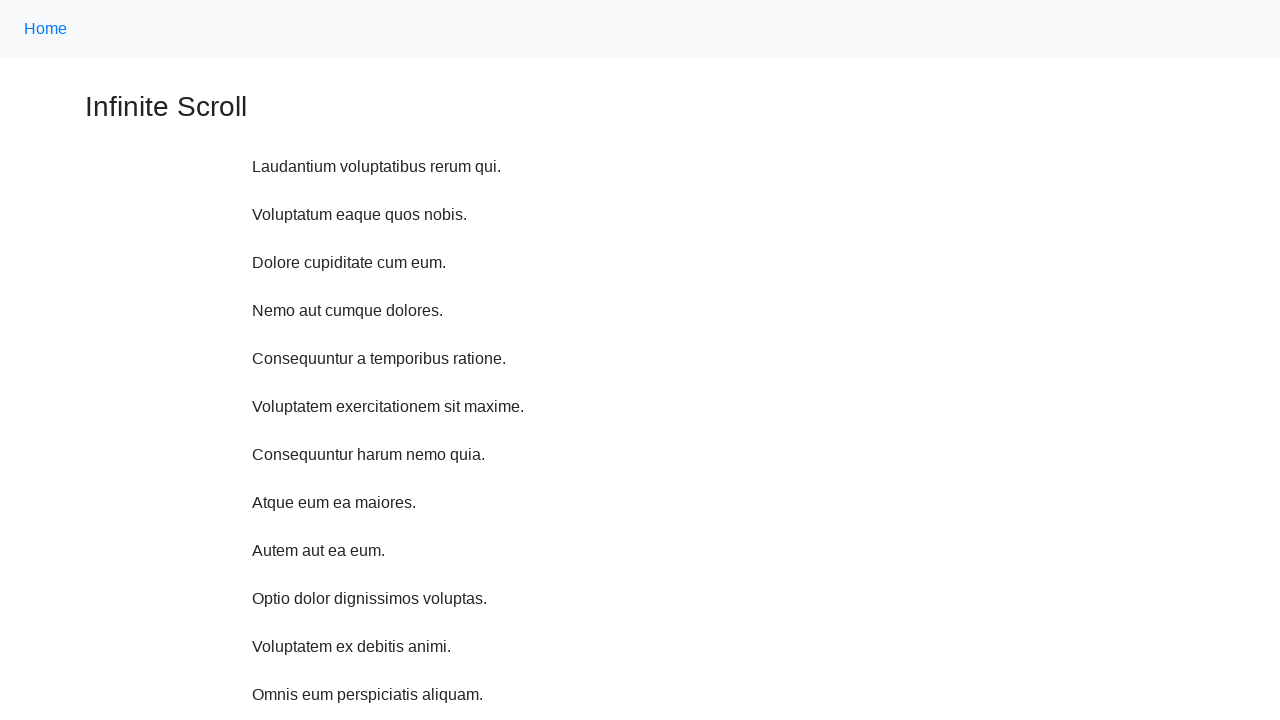

Scrolled up 750 pixels
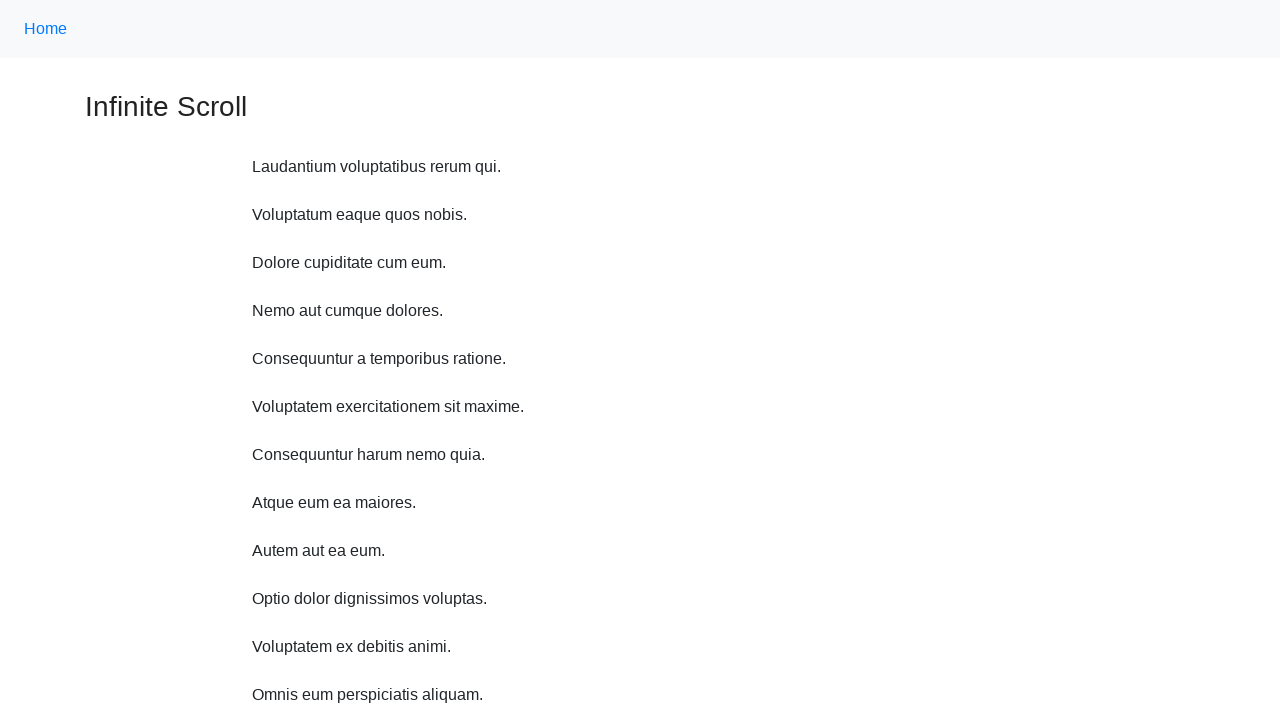

Waited 500ms after scrolling up
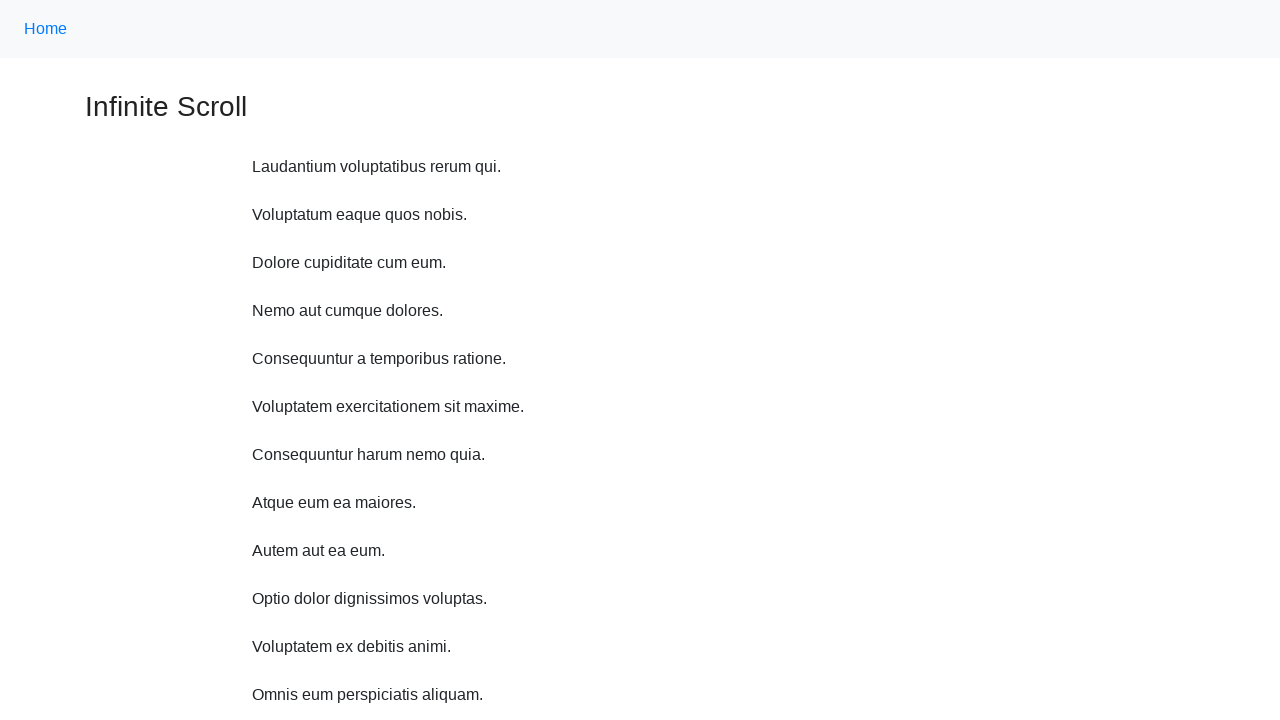

Scrolled up 750 pixels
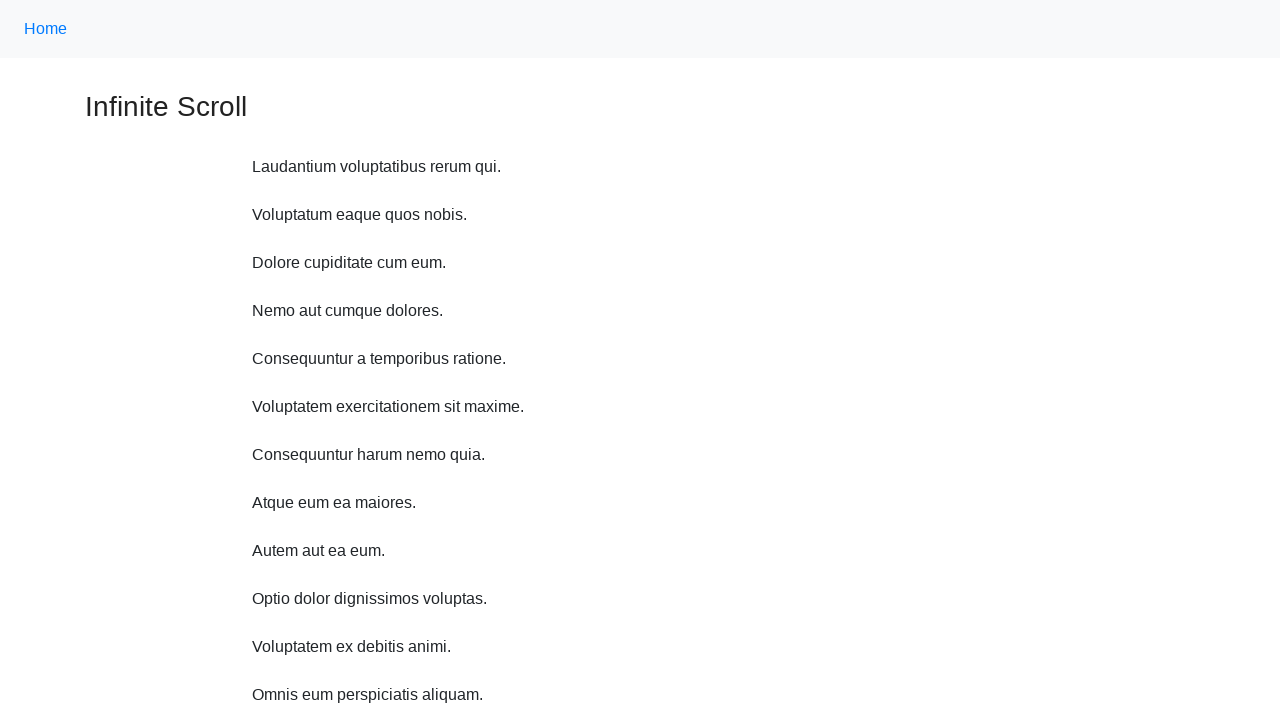

Waited 500ms after scrolling up
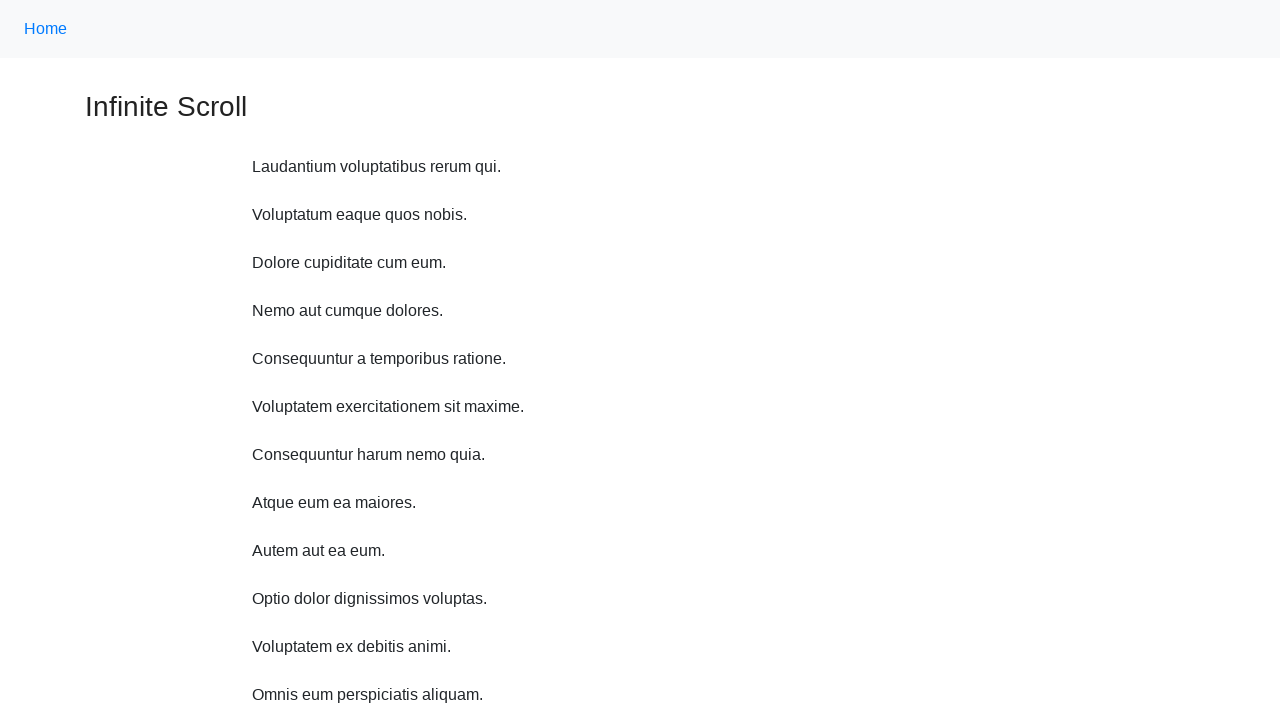

Scrolled up 750 pixels
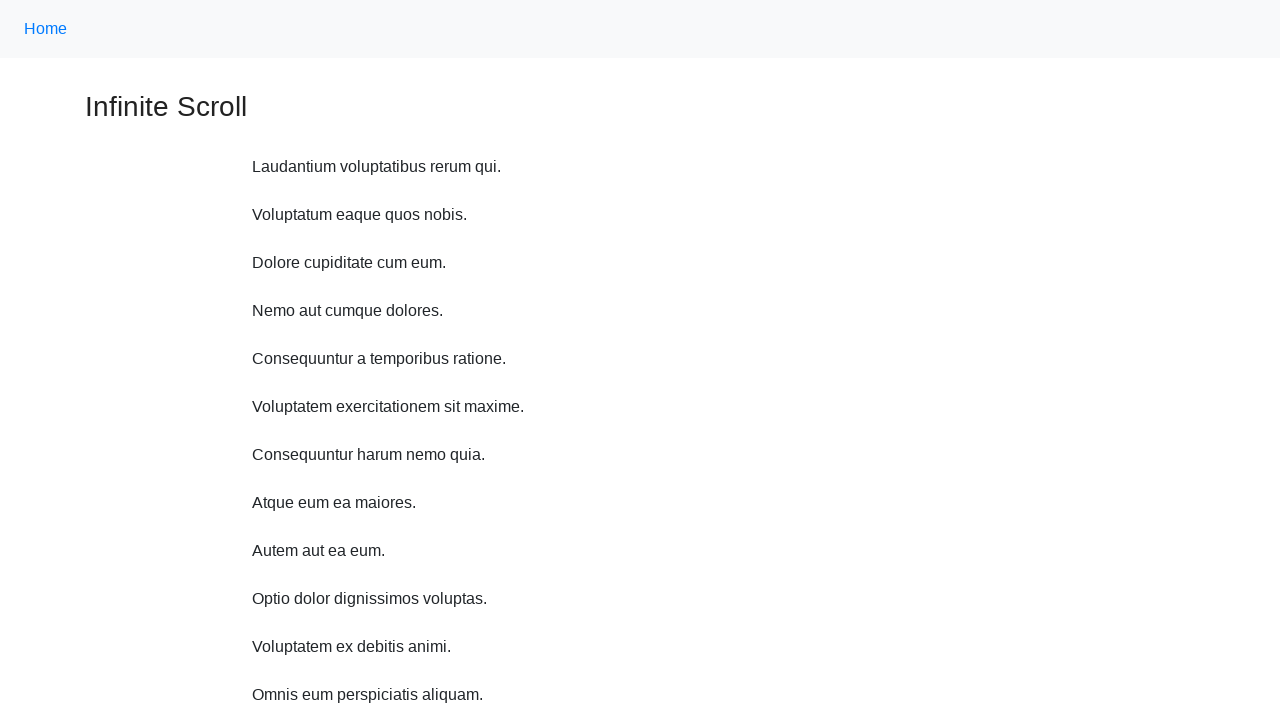

Waited 500ms after scrolling up
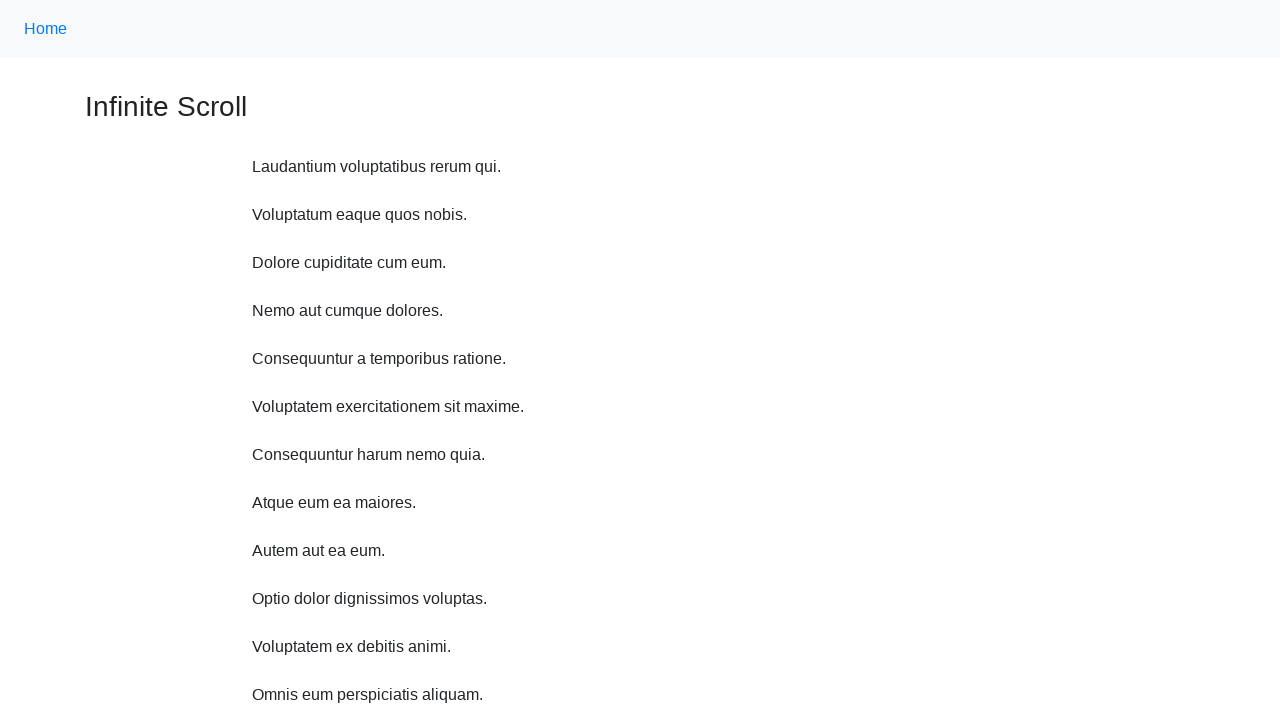

Scrolled up 750 pixels
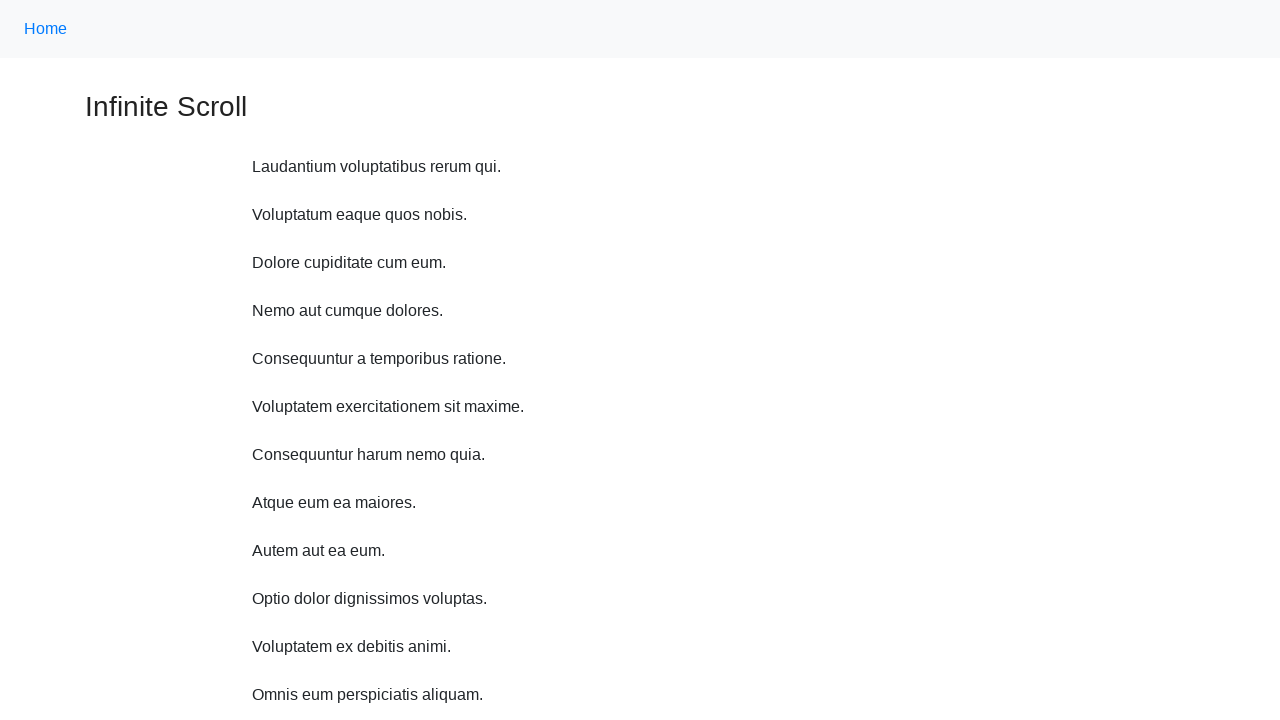

Waited 500ms after scrolling up
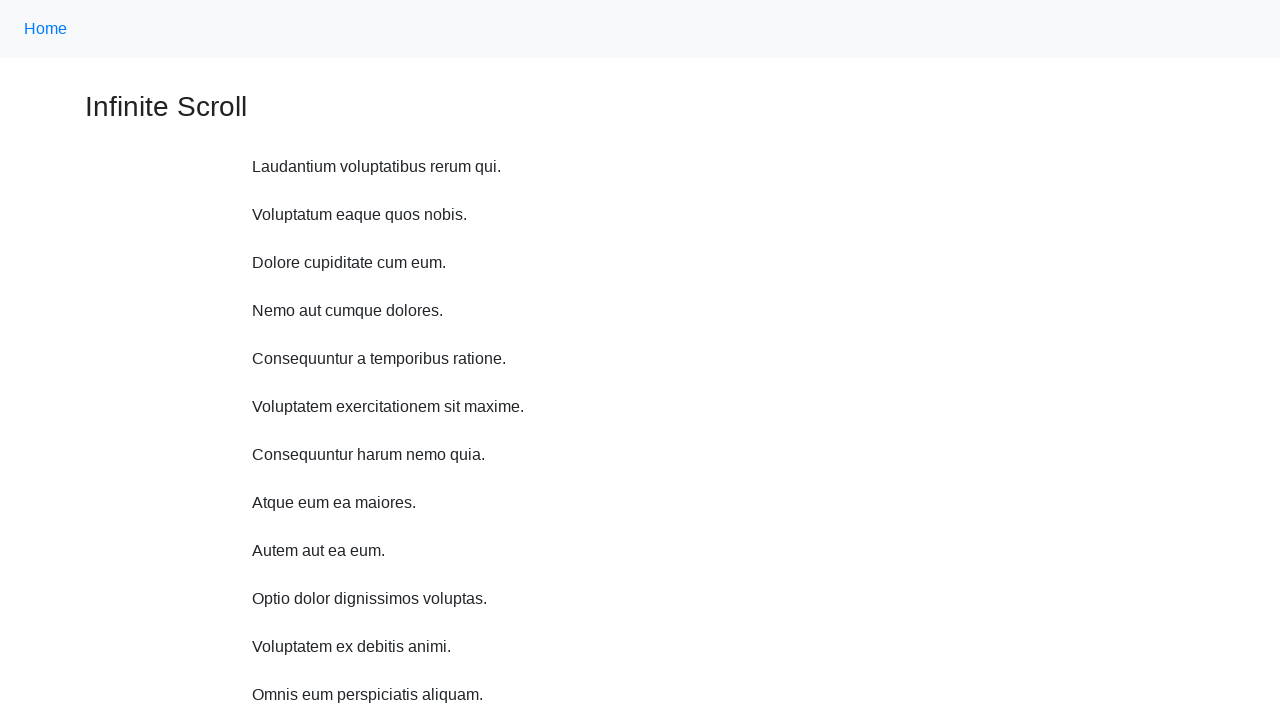

Scrolled up 750 pixels
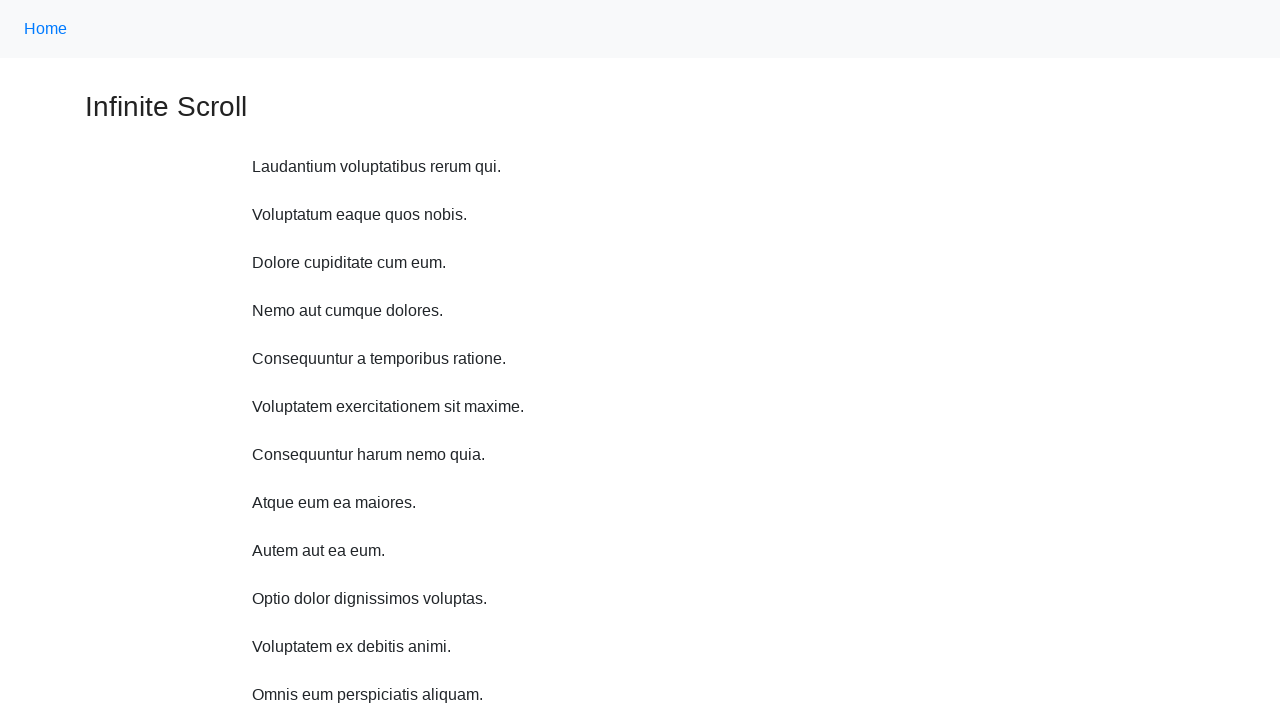

Waited 500ms after scrolling up
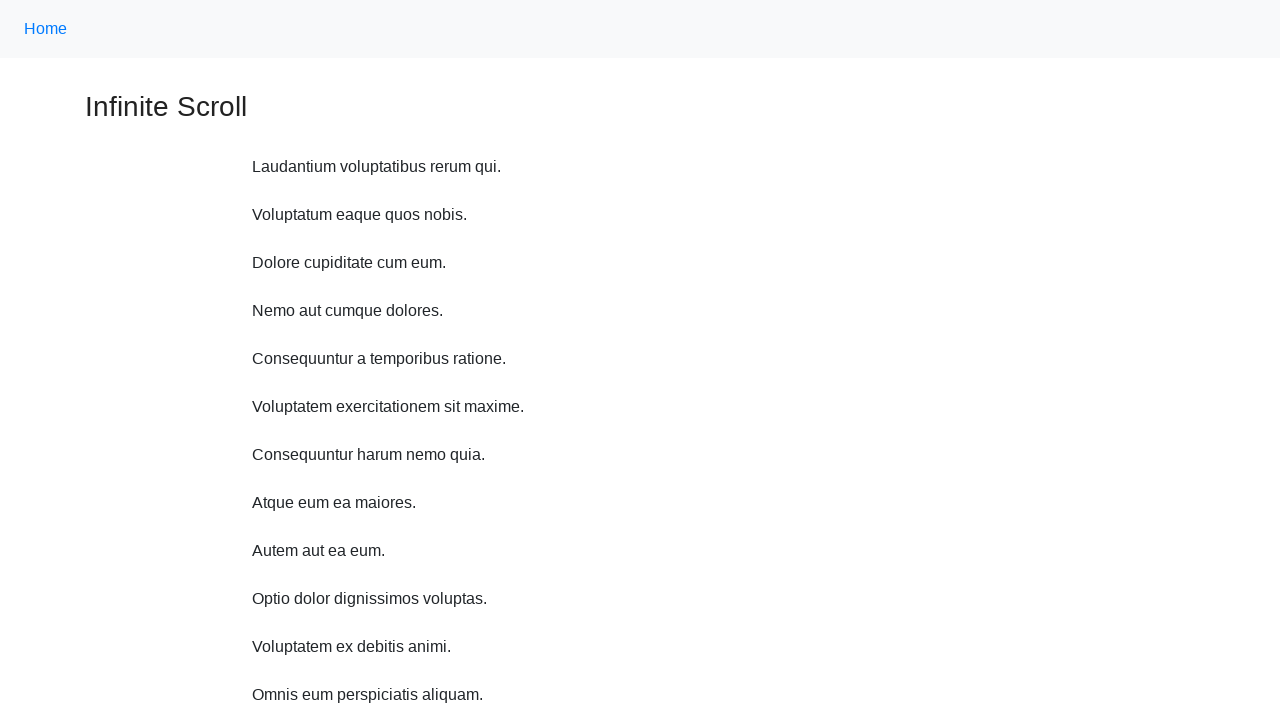

Scrolled up 750 pixels
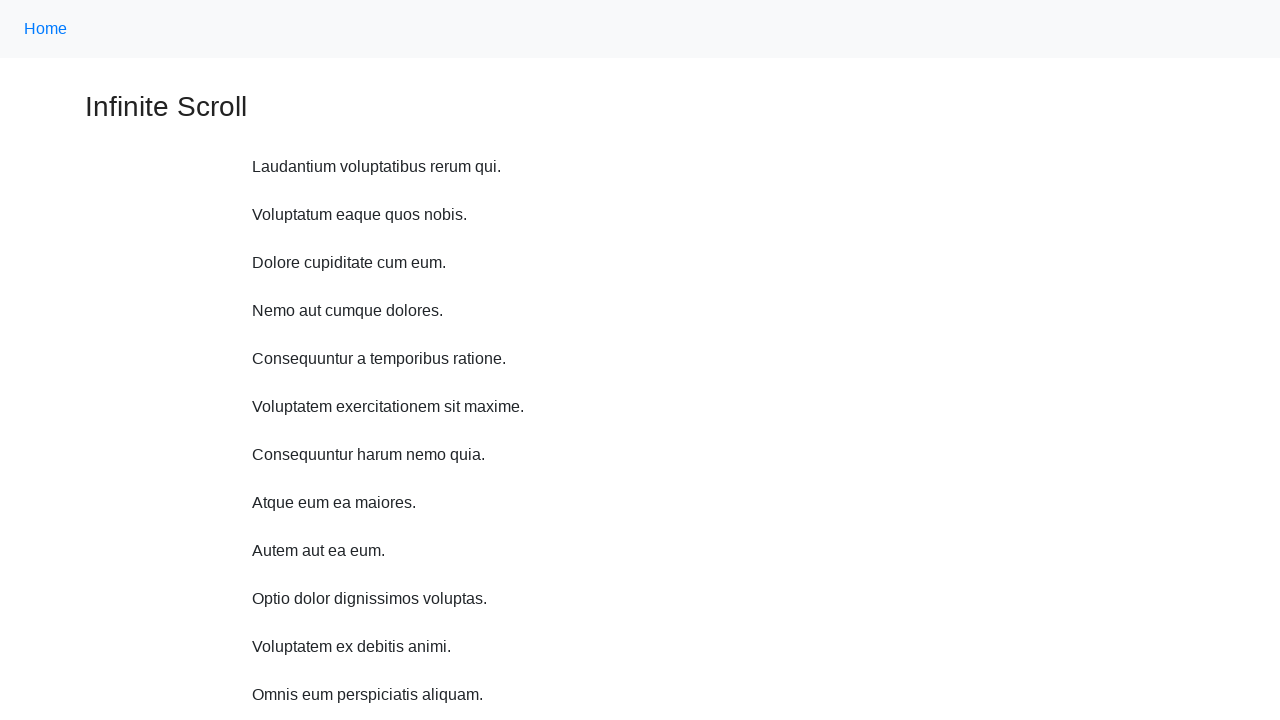

Waited 500ms after scrolling up
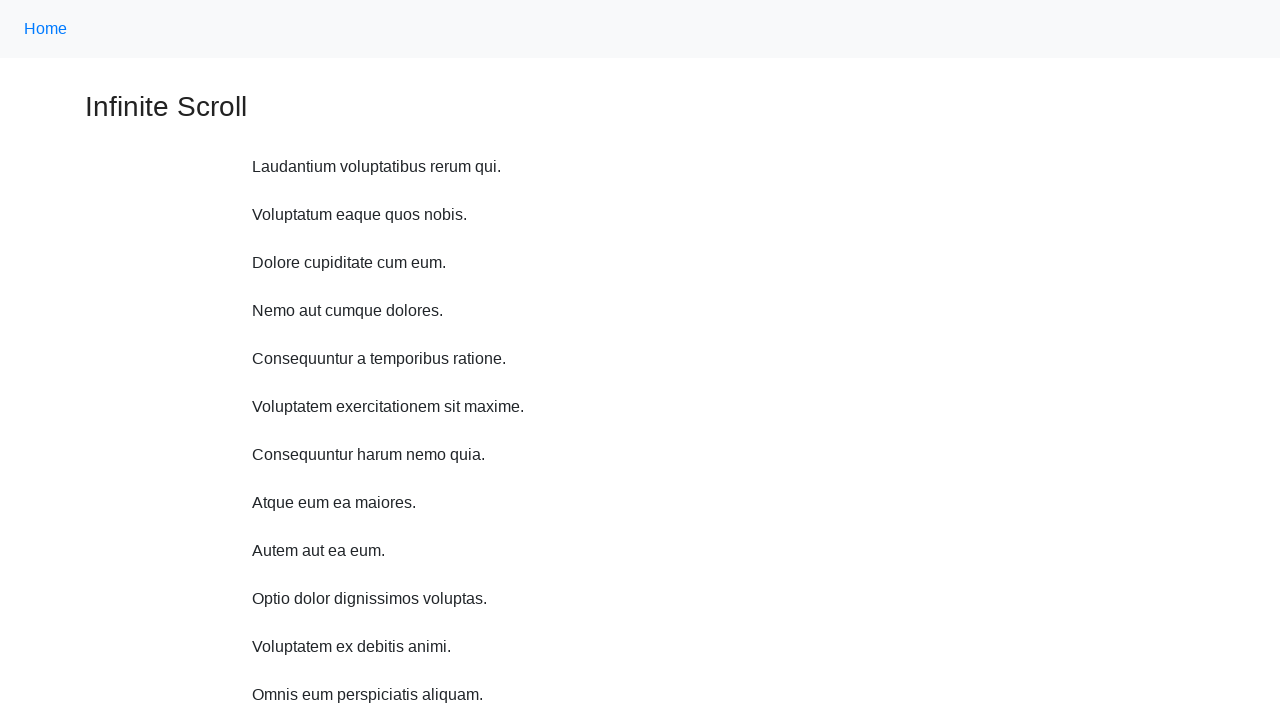

Scrolled up 750 pixels
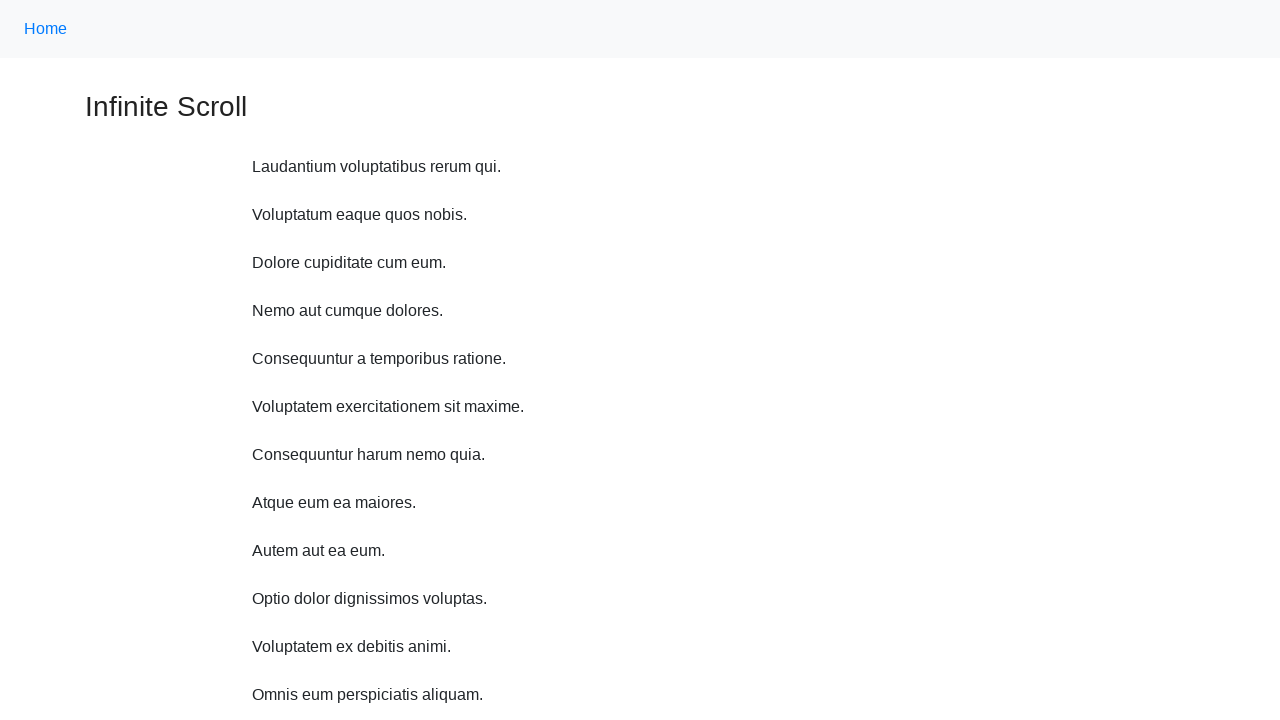

Waited 500ms after scrolling up
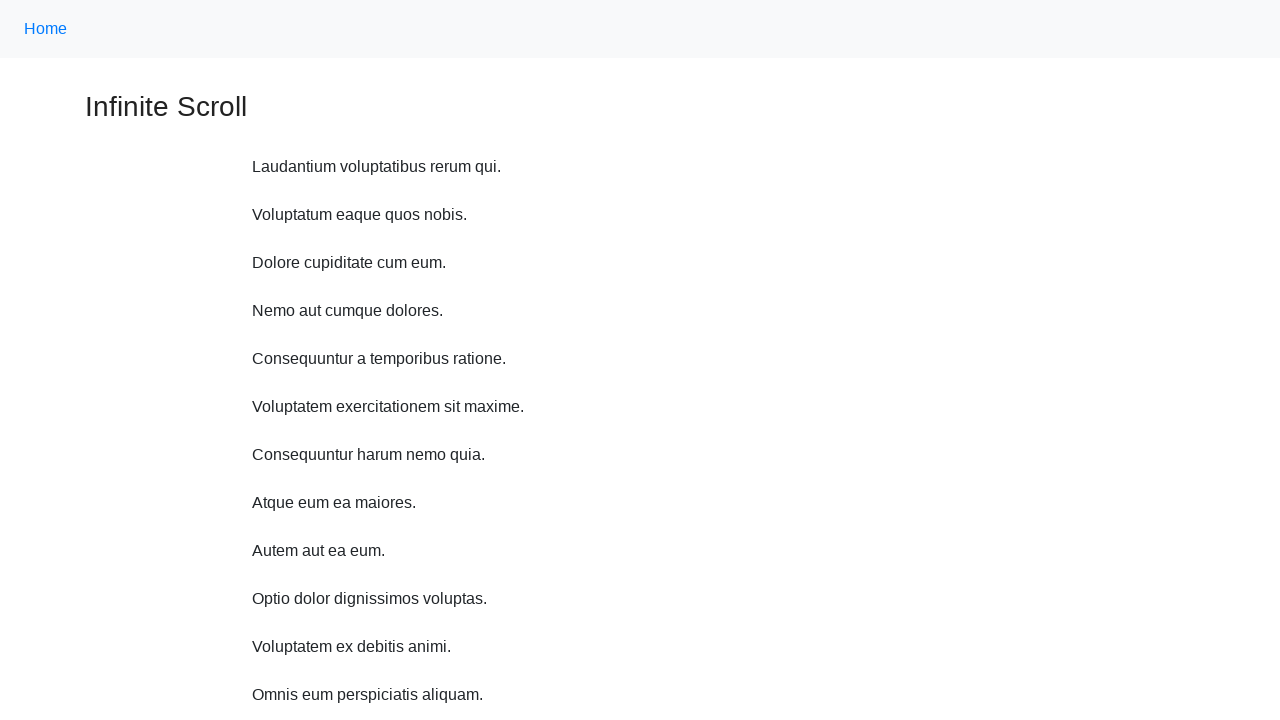

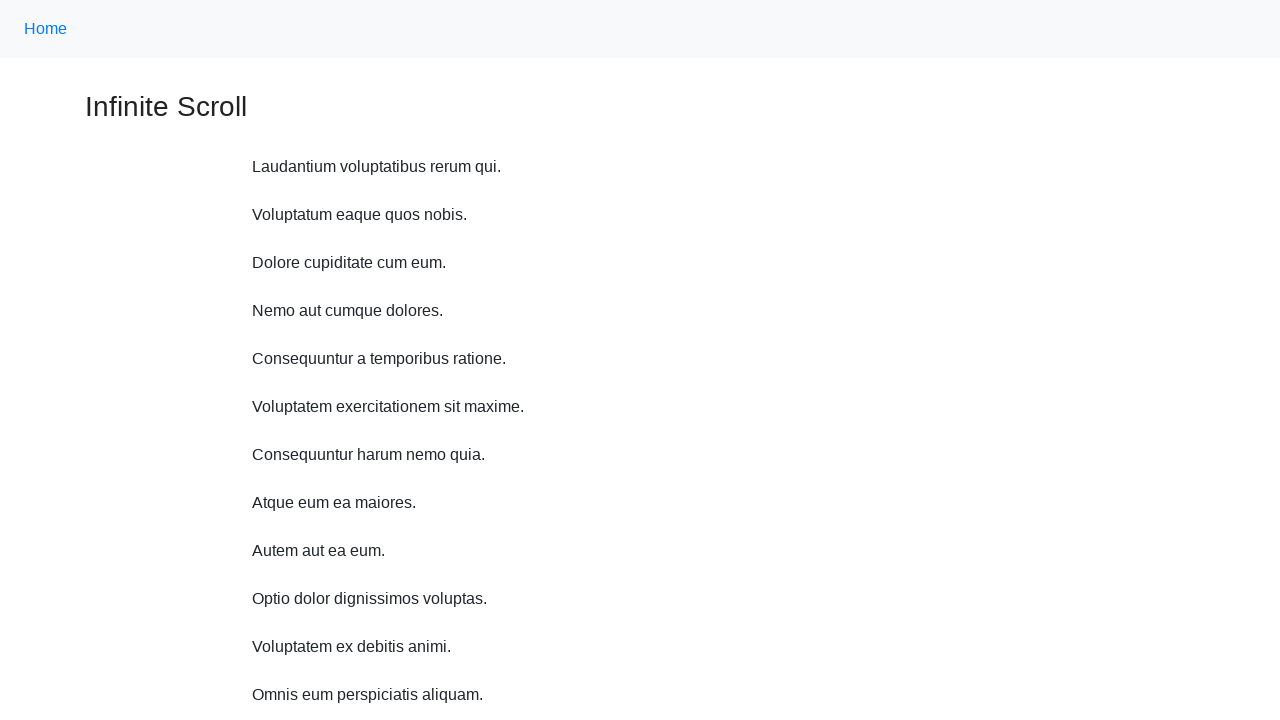